Tests browser window handling by opening multiple new windows, switching between them, verifying content, and closing child windows

Starting URL: https://demoqa.com/browser-windows

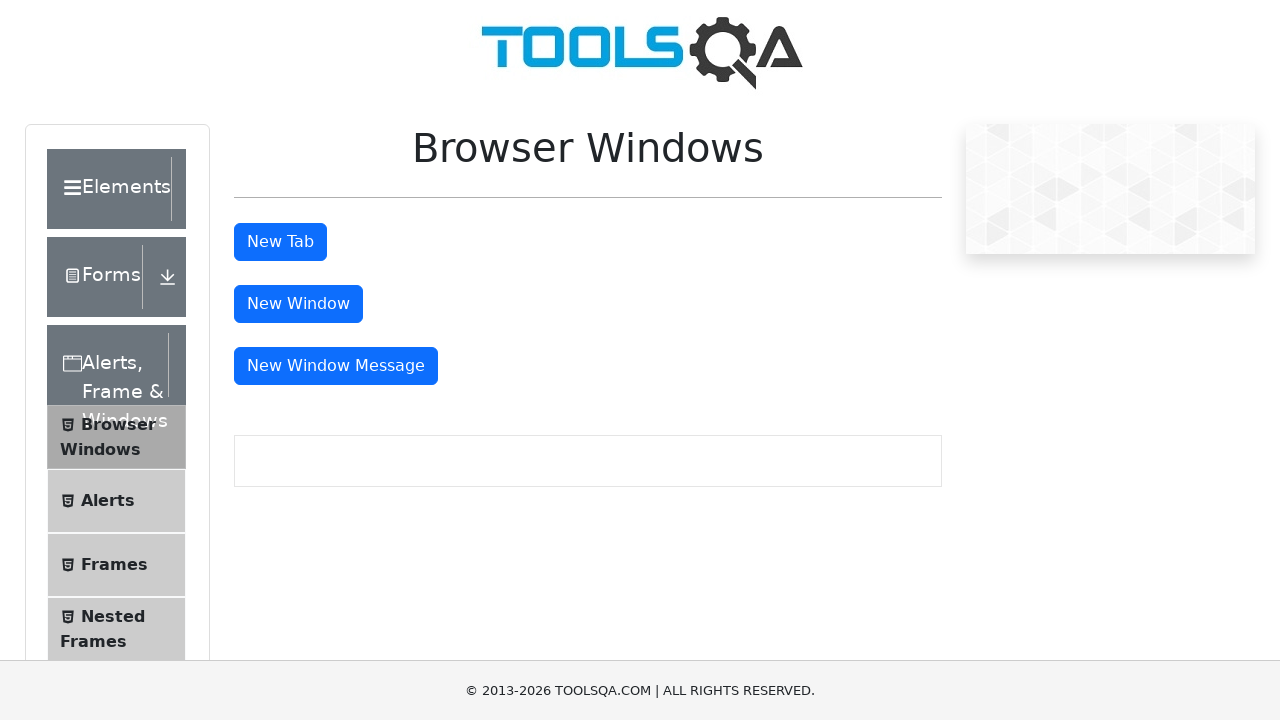

Clicked new window button (iteration 1/10) at (298, 304) on button#windowButton
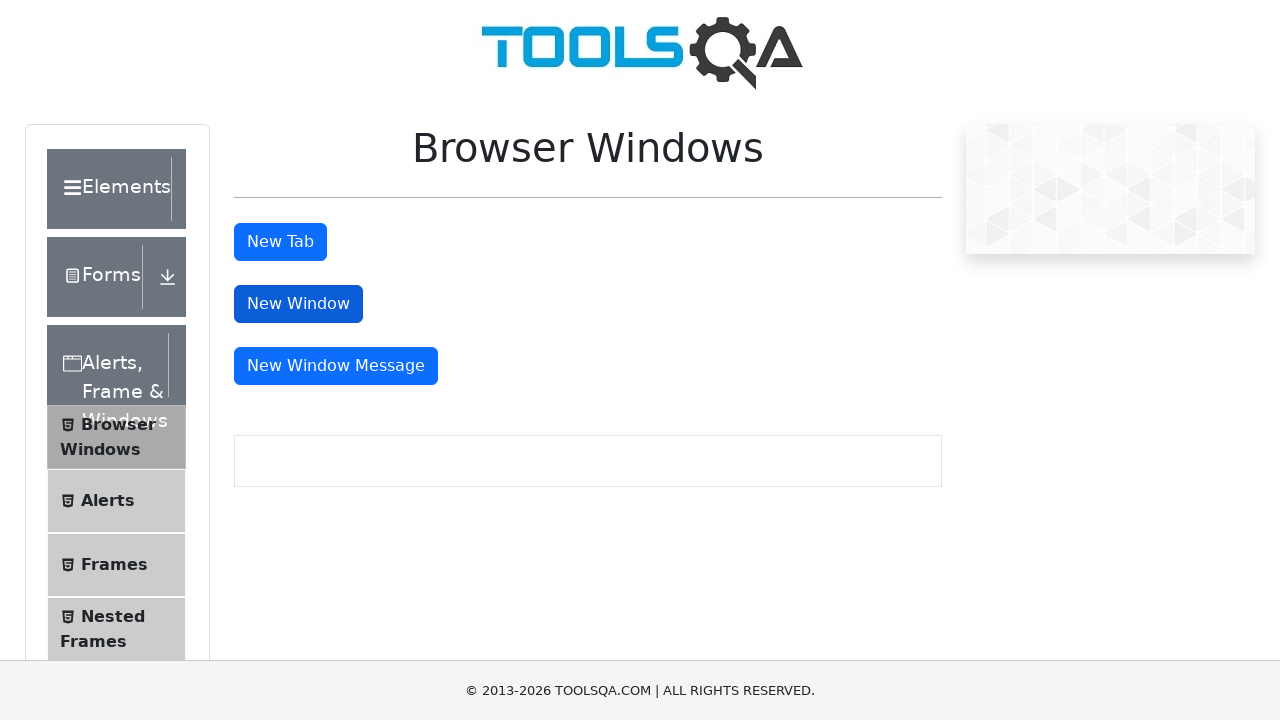

Waited for sample heading in child window
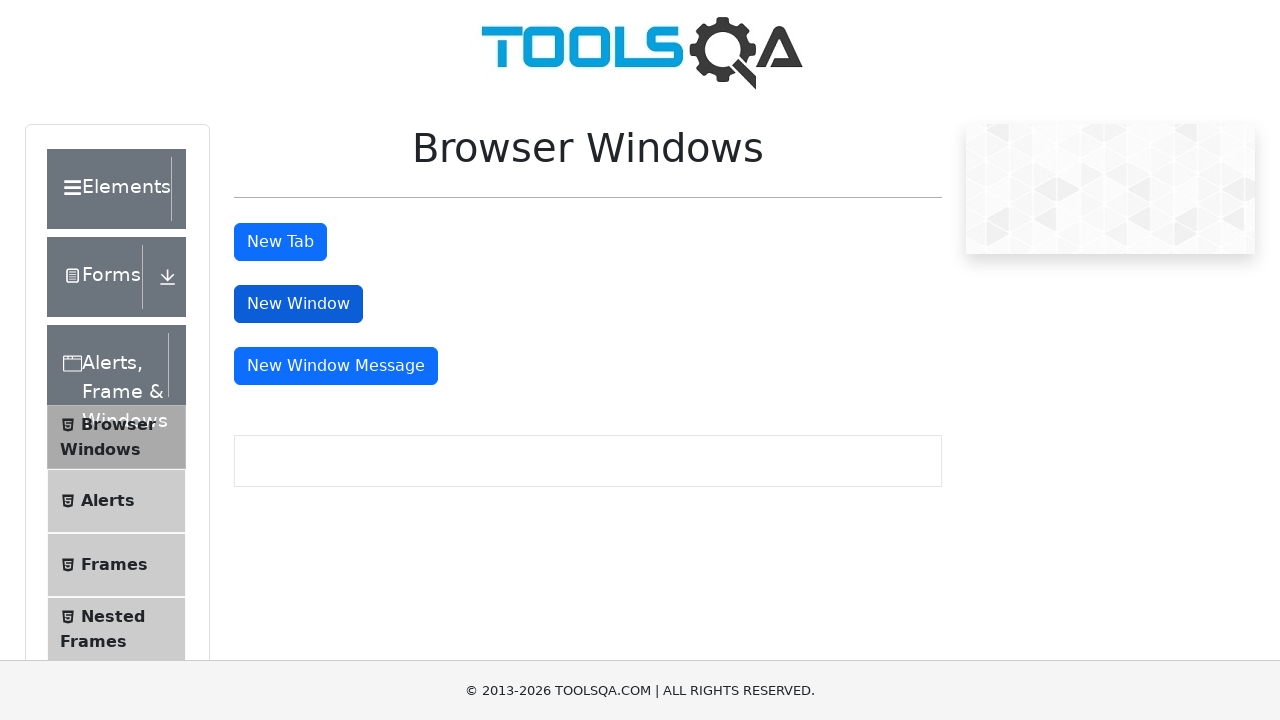

Located sample heading element
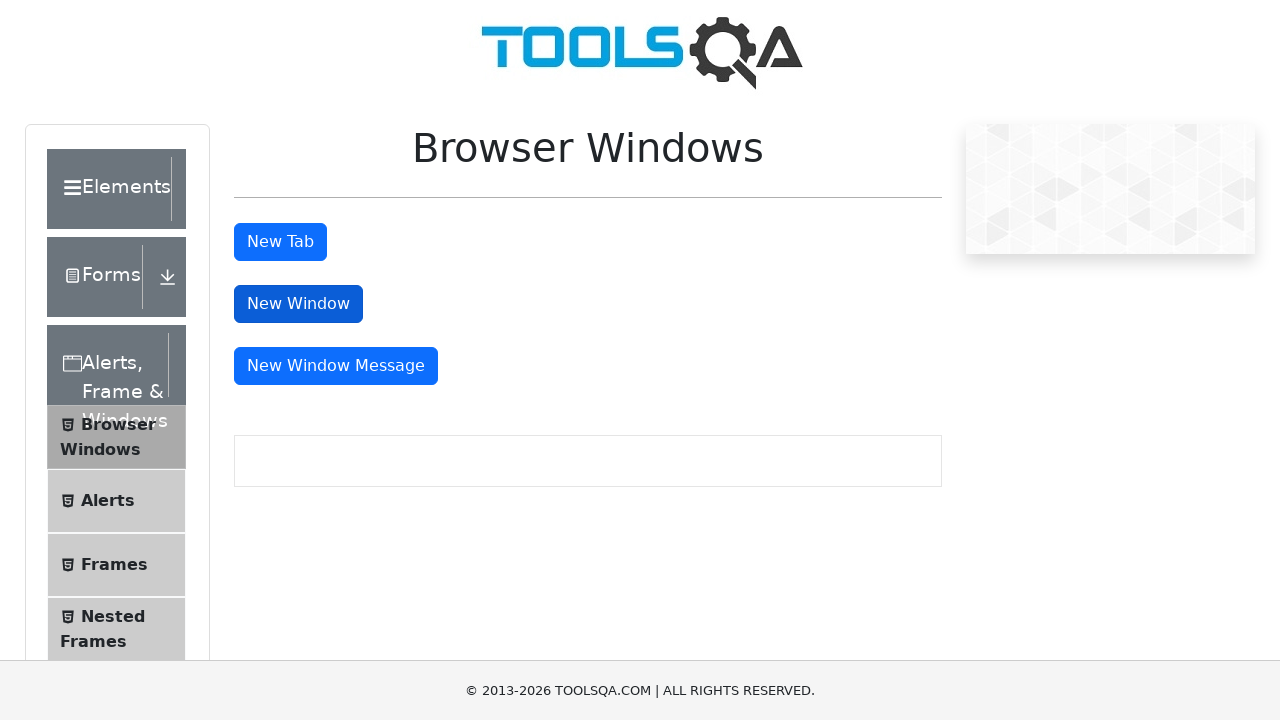

Verified sample heading text content matches expected value
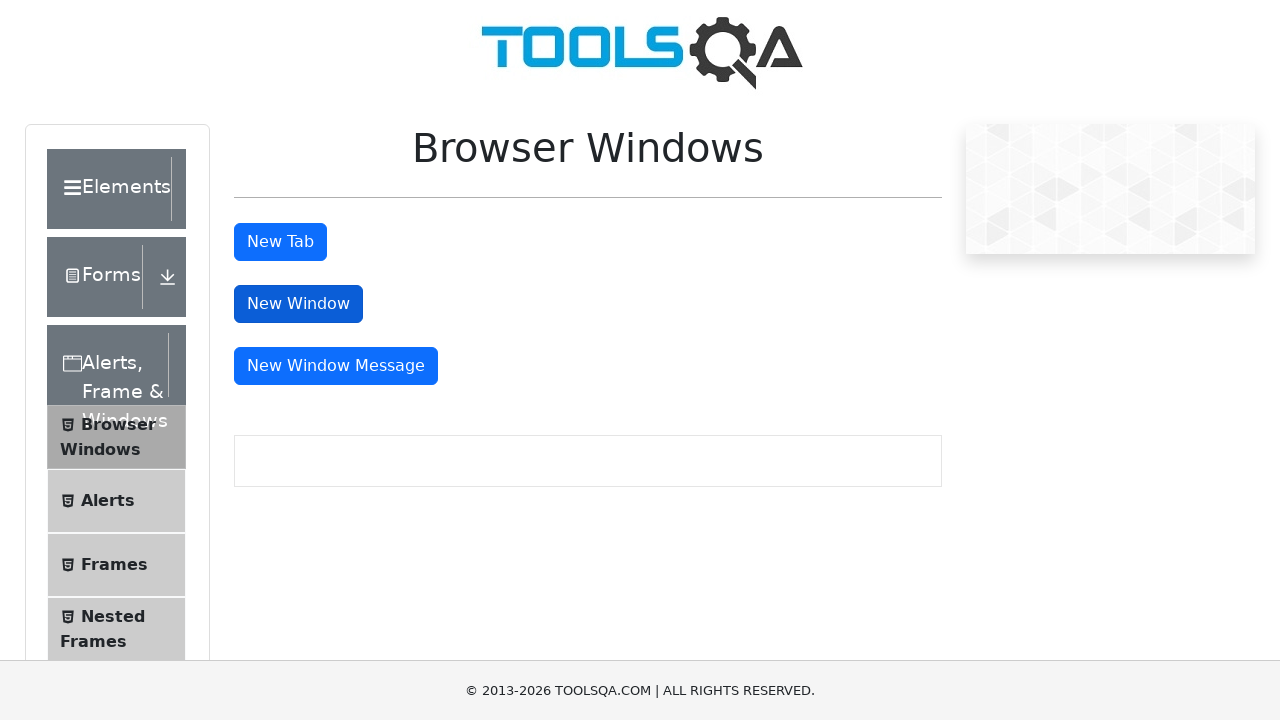

Closed child window (iteration 1/10)
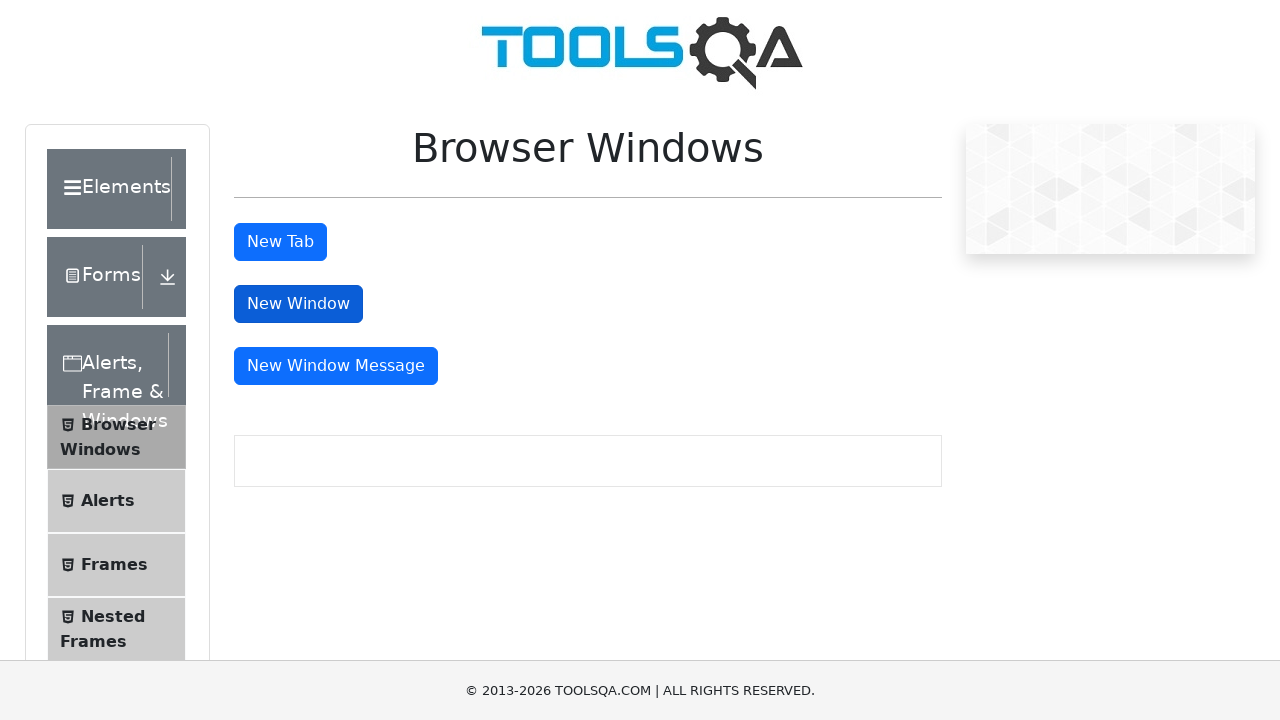

Clicked new window button (iteration 2/10) at (298, 304) on button#windowButton
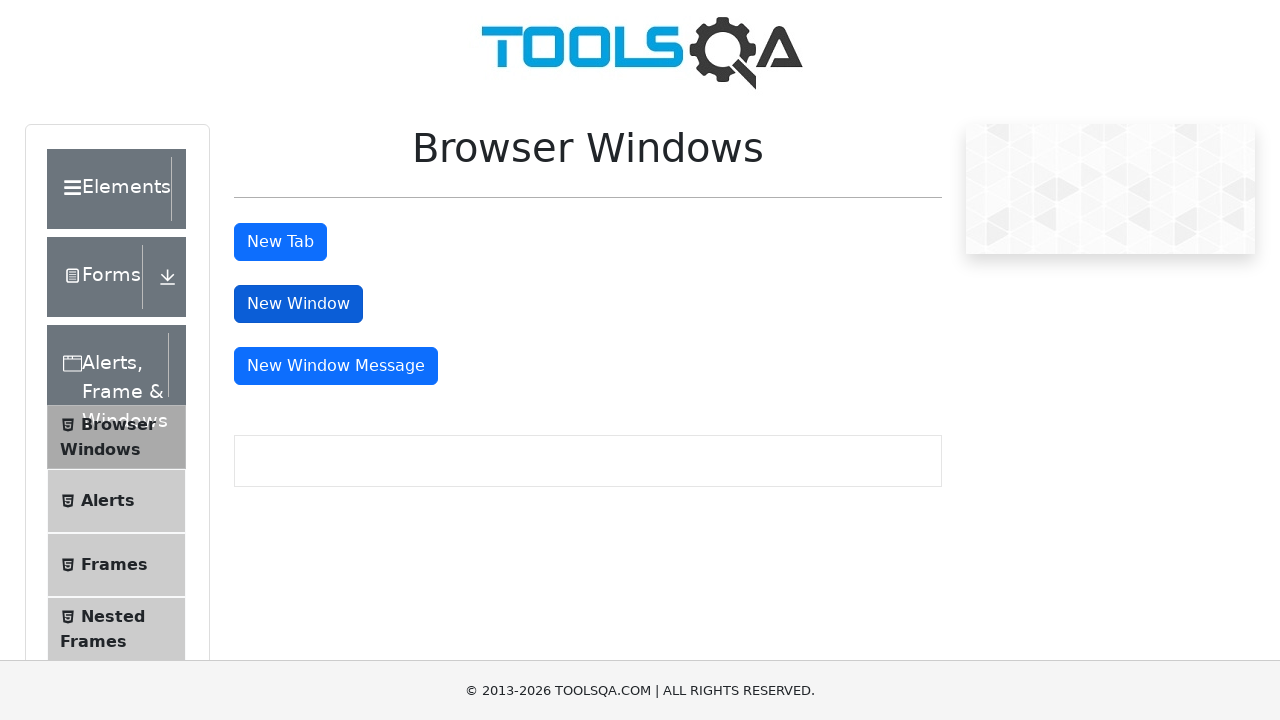

Waited for sample heading in child window
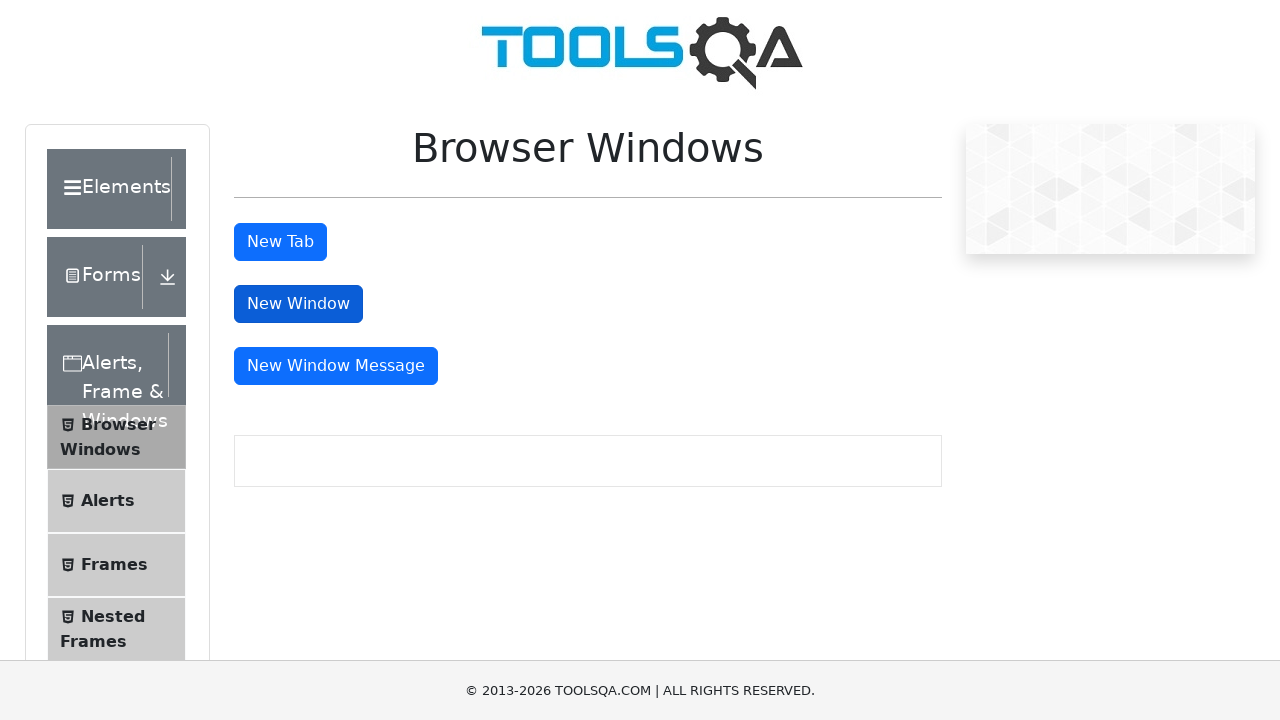

Located sample heading element
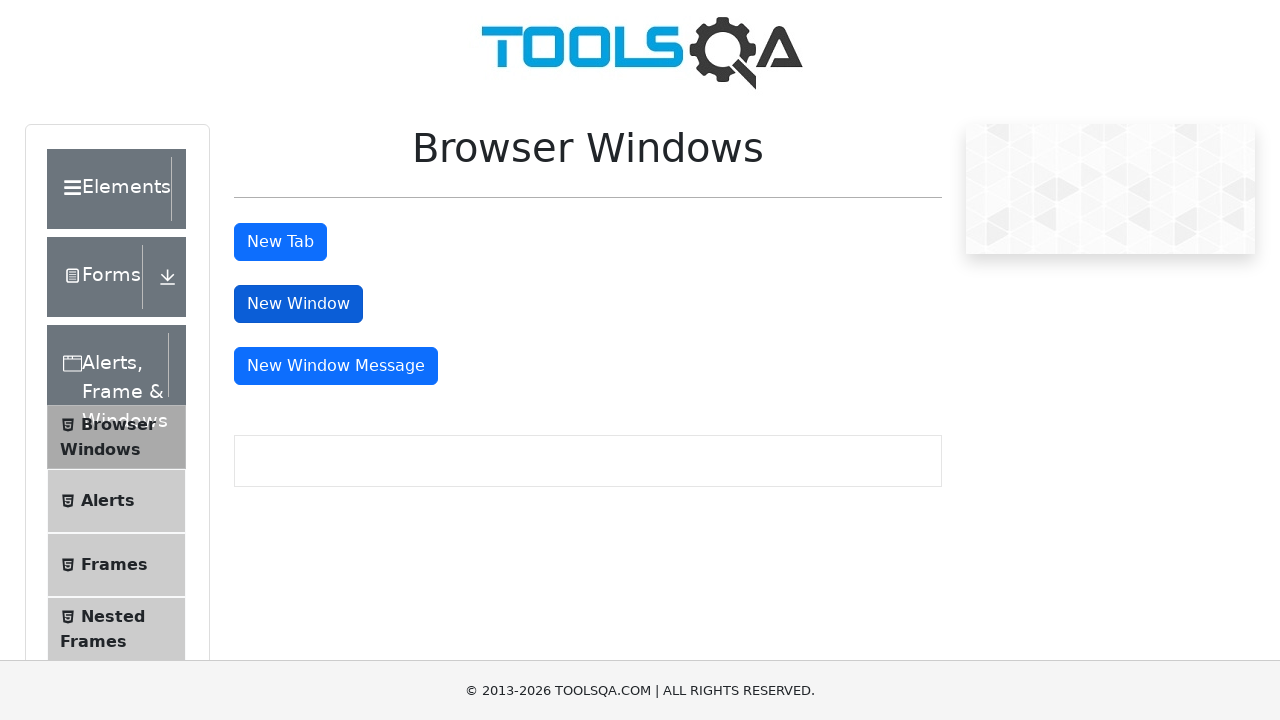

Verified sample heading text content matches expected value
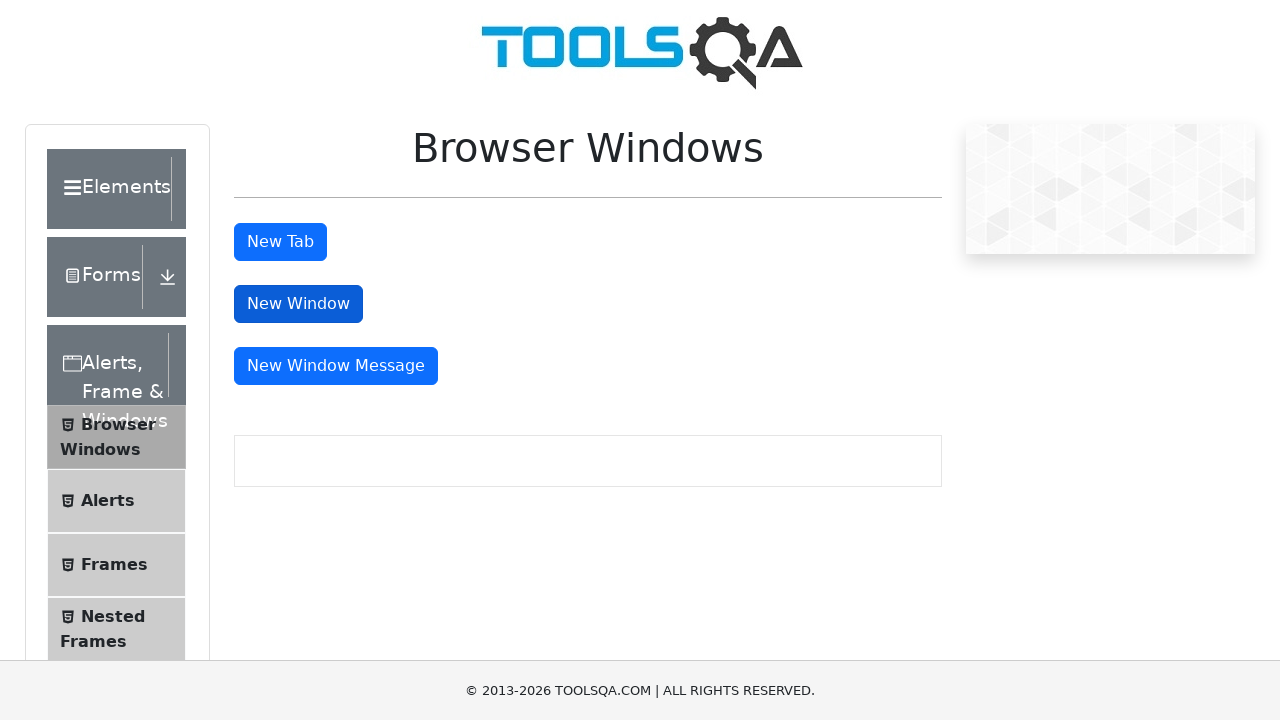

Closed child window (iteration 2/10)
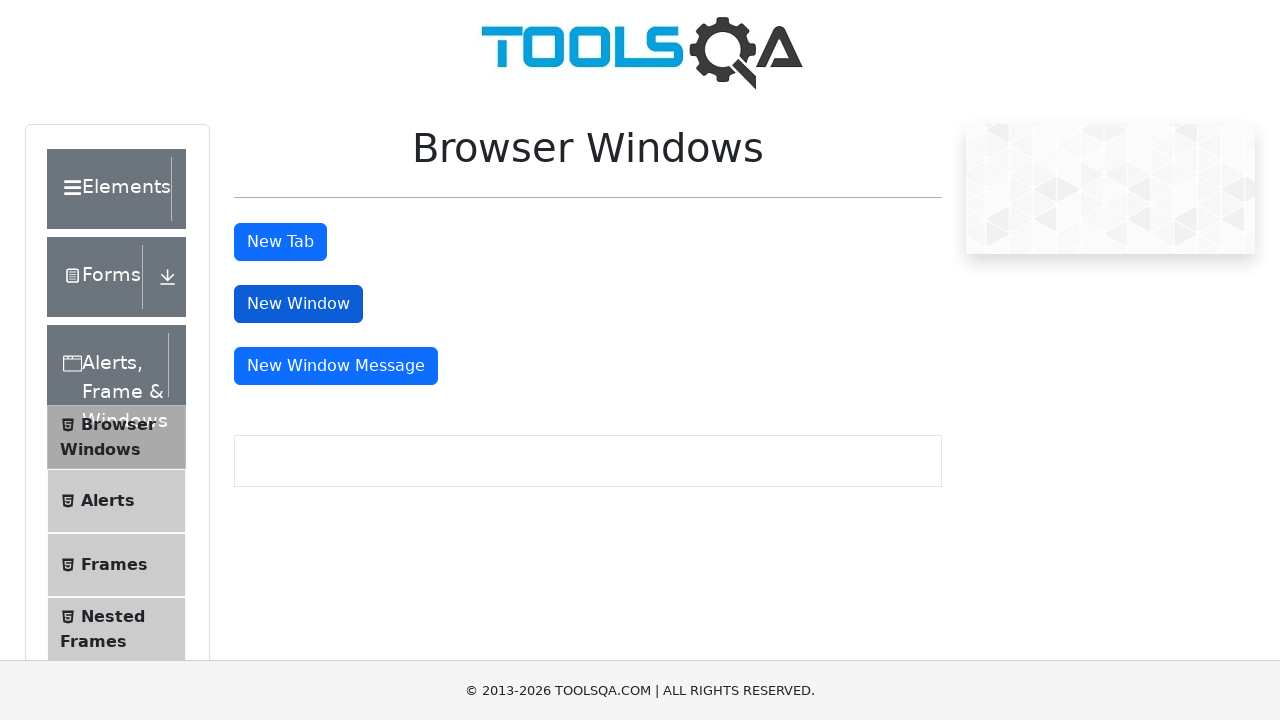

Clicked new window button (iteration 3/10) at (298, 304) on button#windowButton
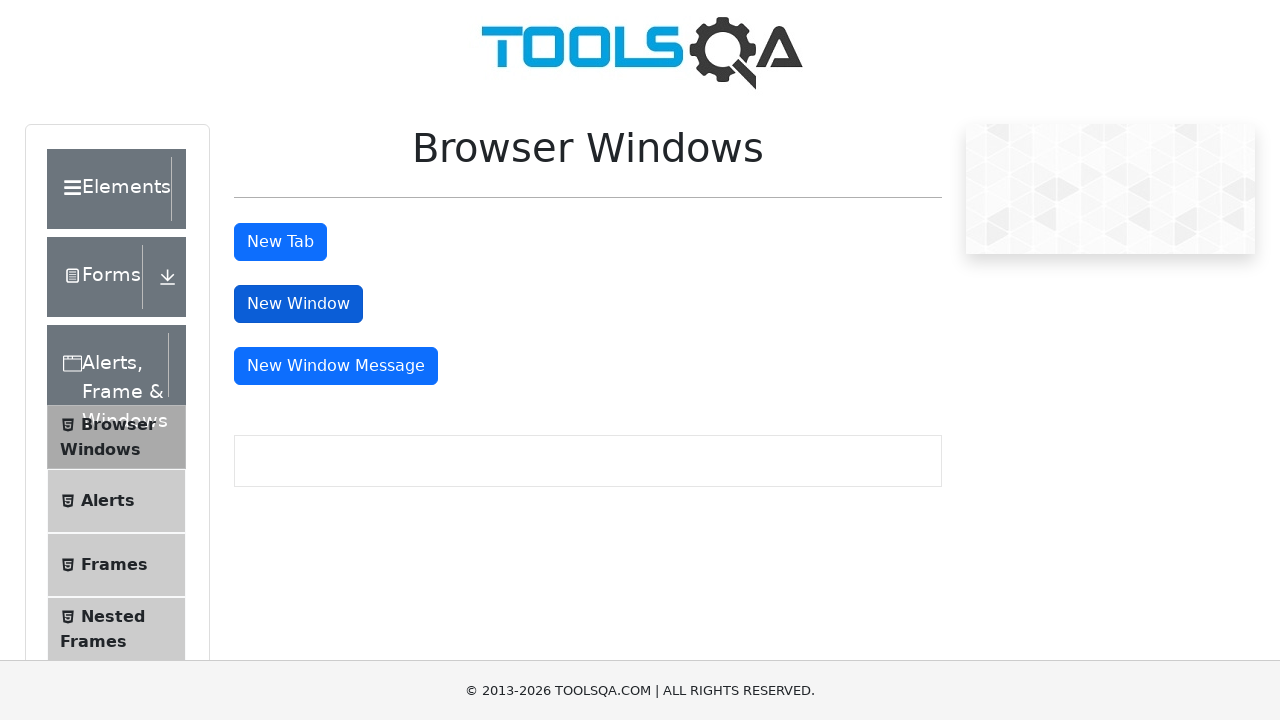

Waited for sample heading in child window
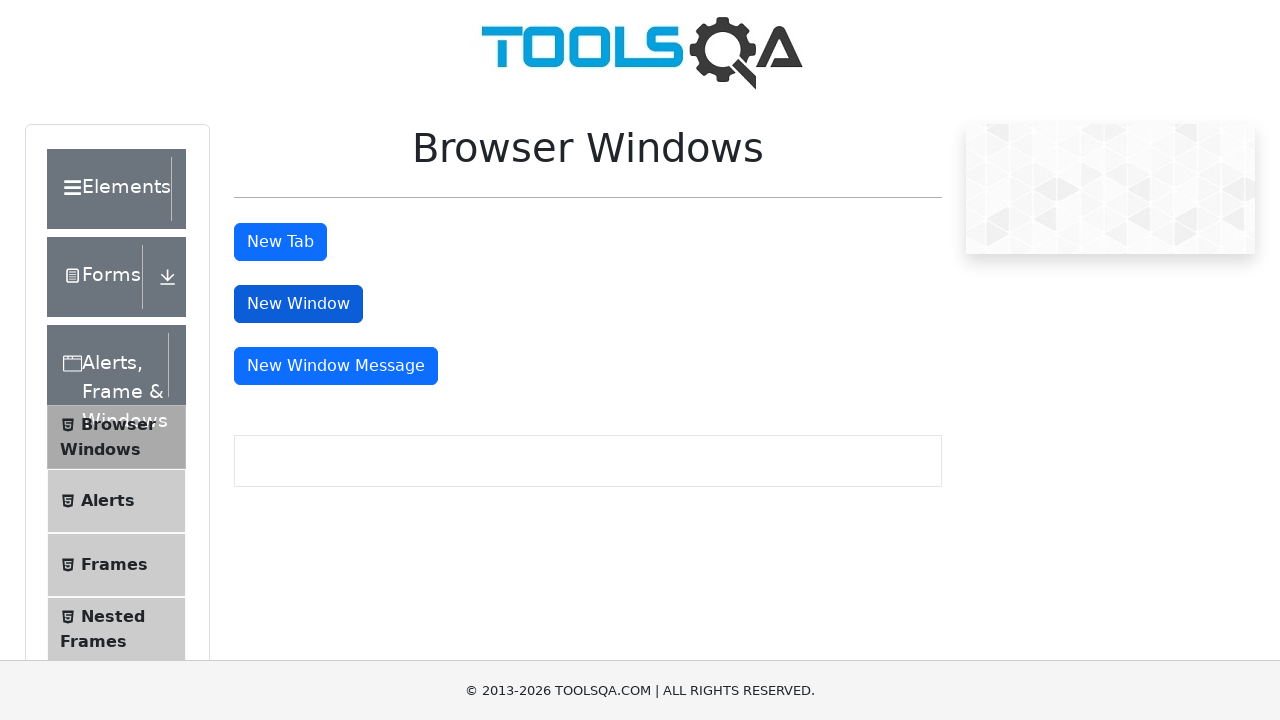

Located sample heading element
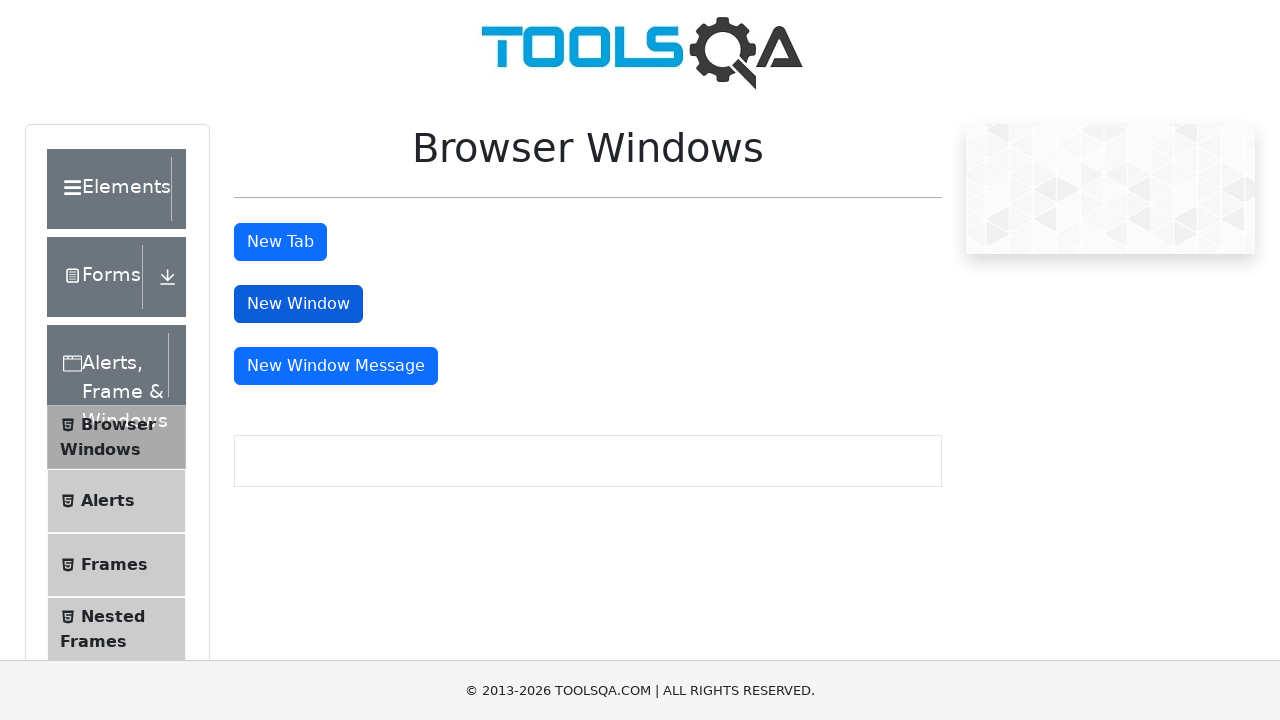

Verified sample heading text content matches expected value
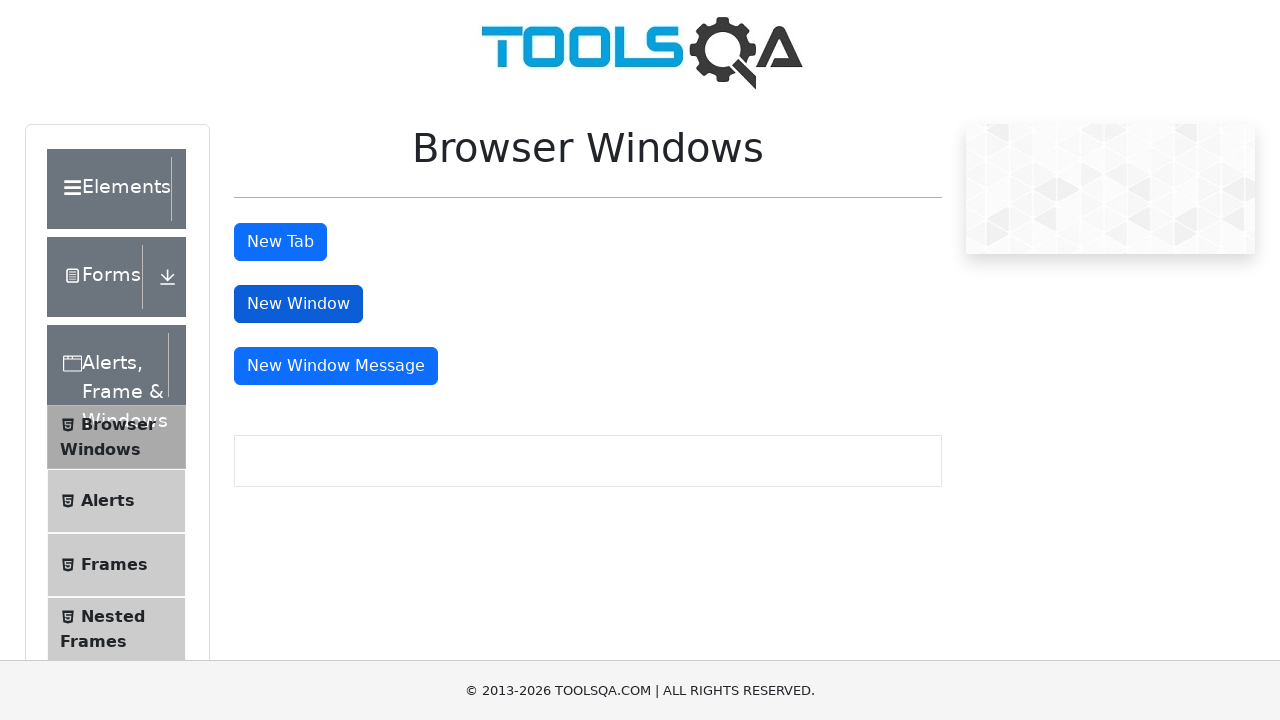

Closed child window (iteration 3/10)
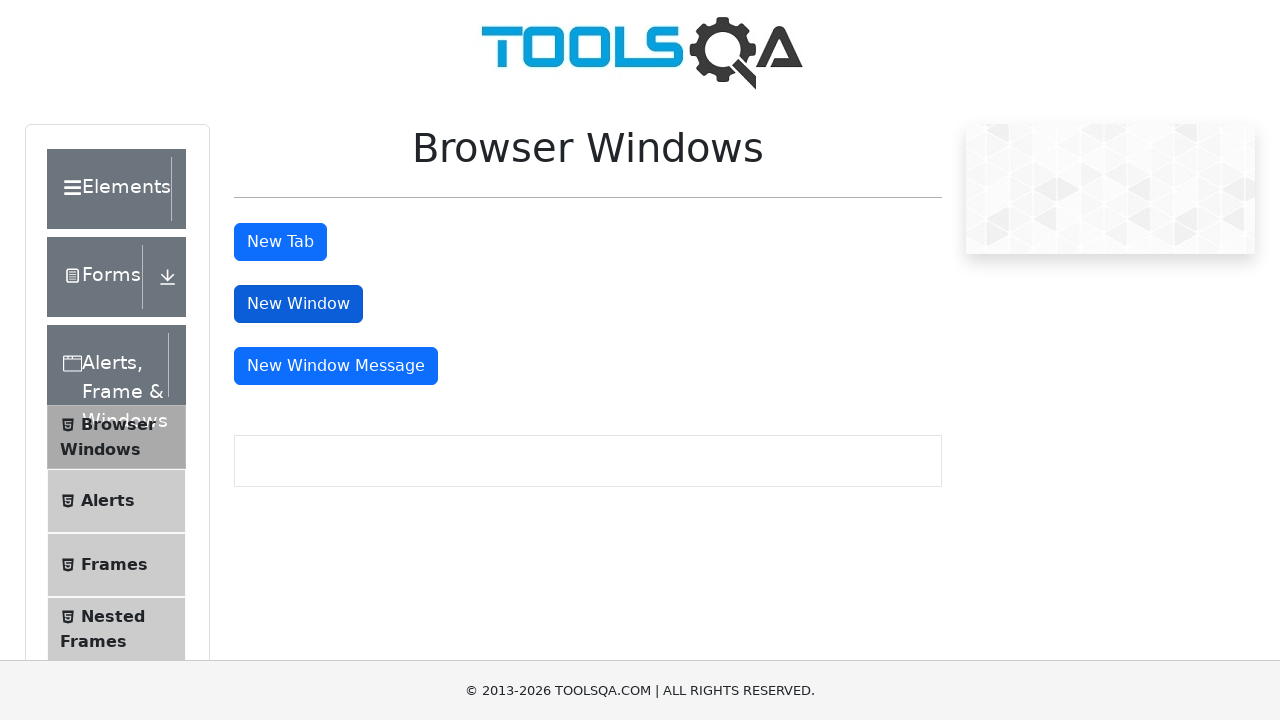

Clicked new window button (iteration 4/10) at (298, 304) on button#windowButton
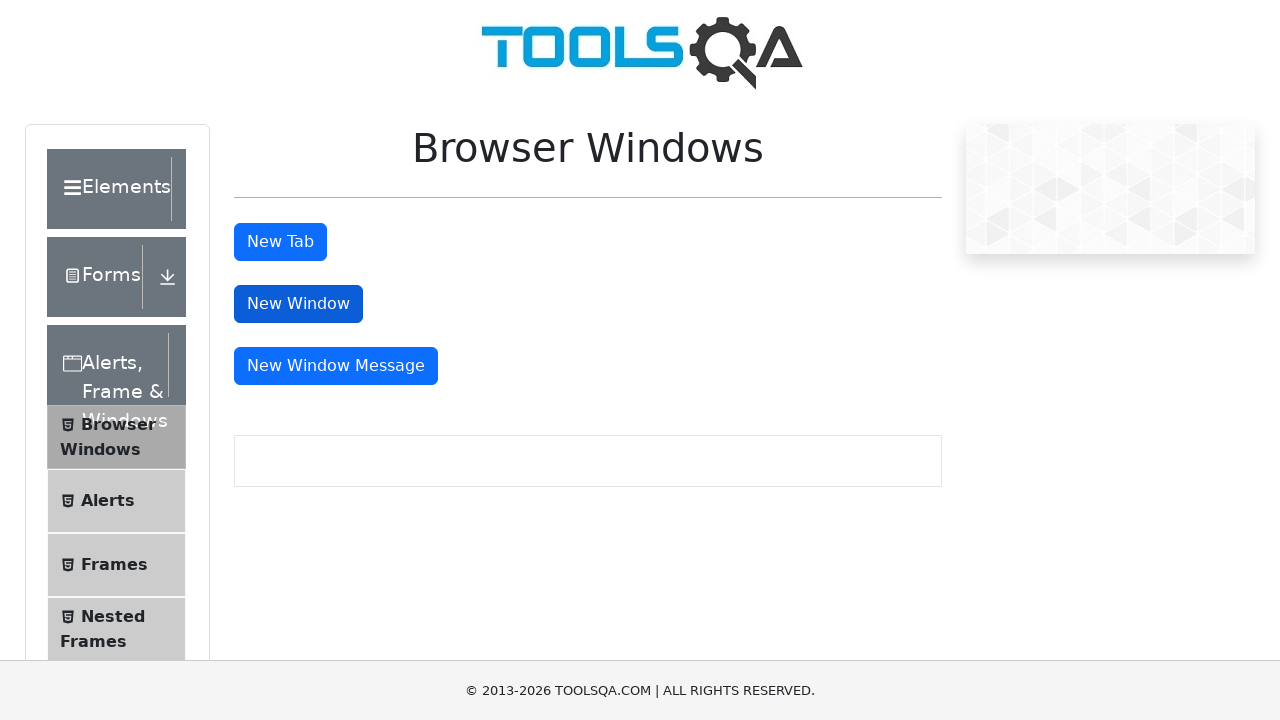

Waited for sample heading in child window
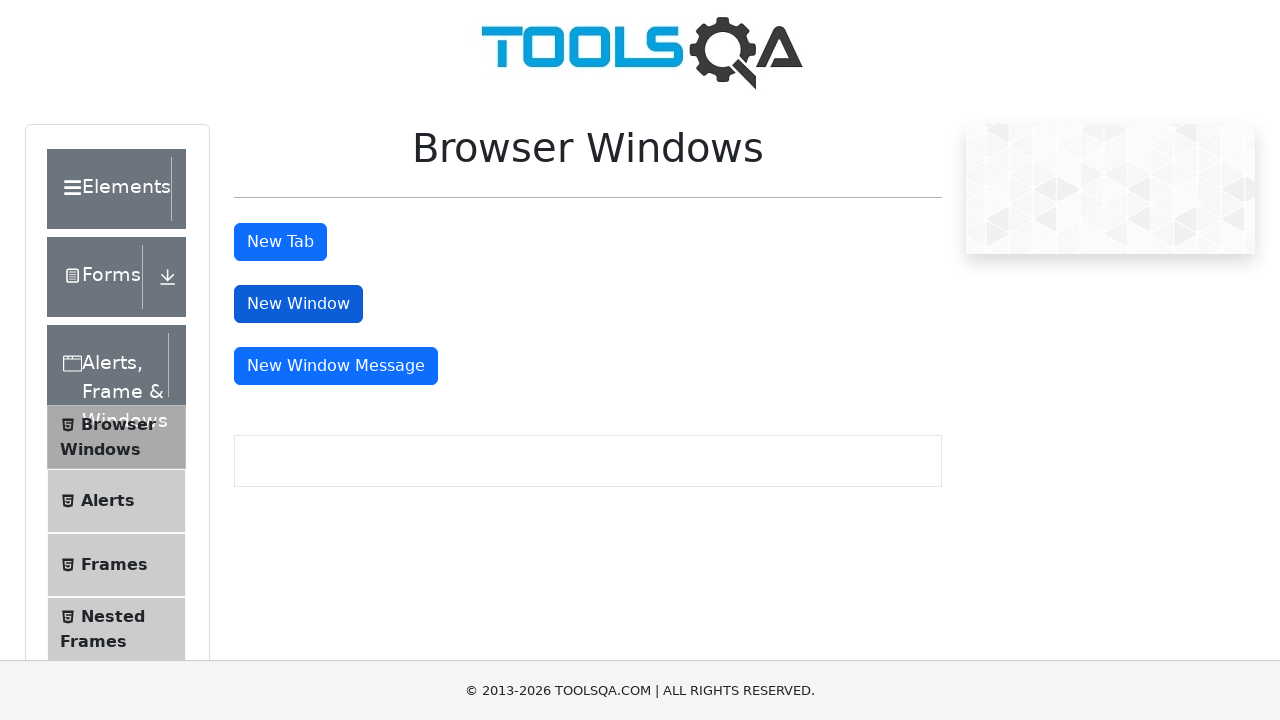

Located sample heading element
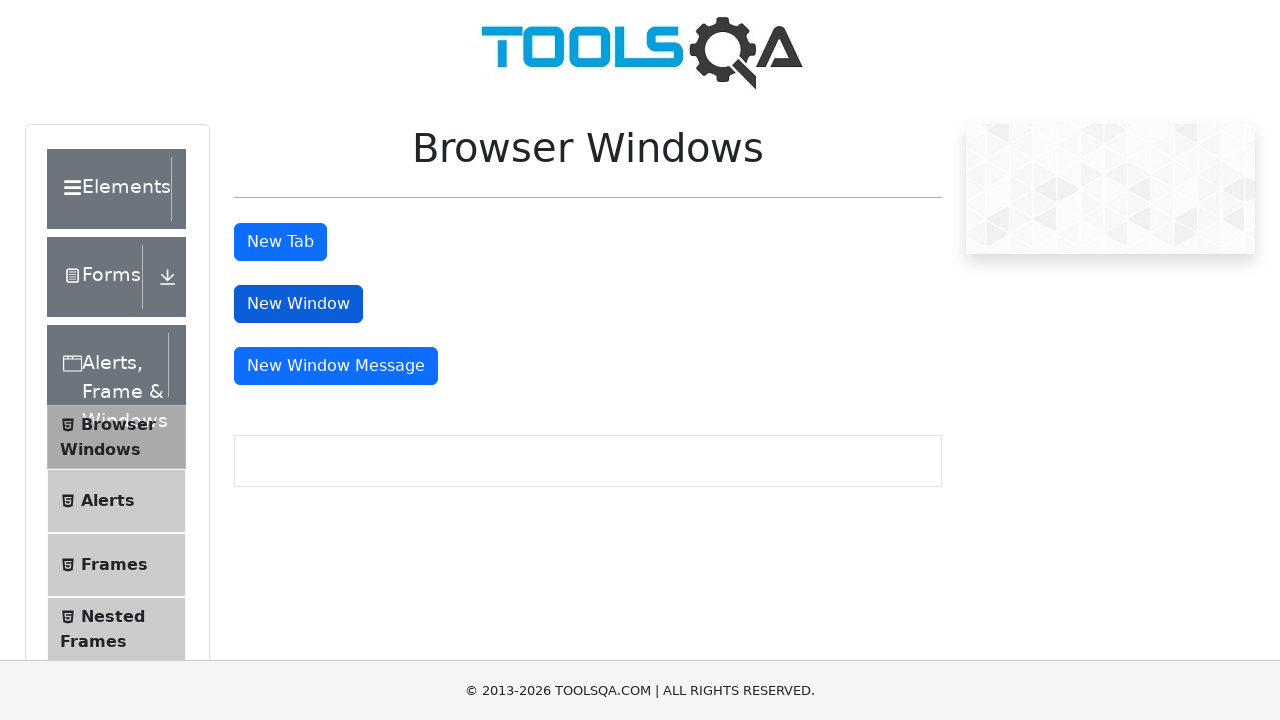

Verified sample heading text content matches expected value
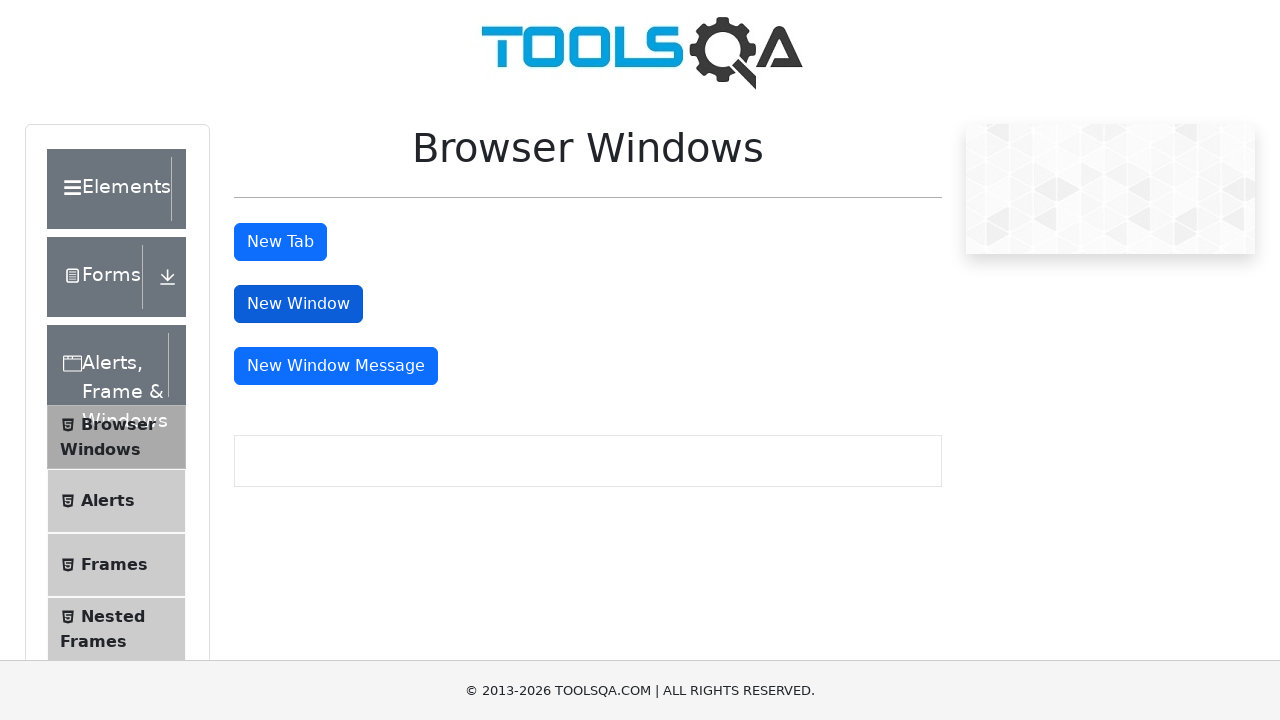

Closed child window (iteration 4/10)
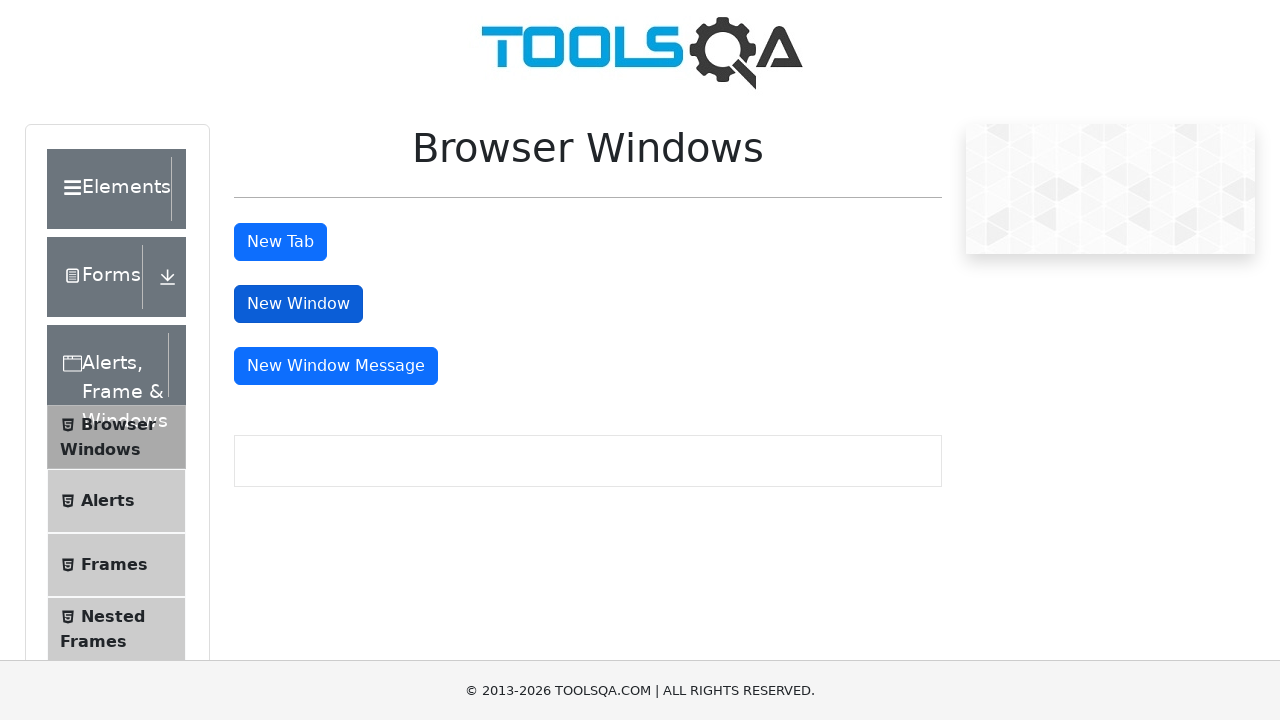

Clicked new window button (iteration 5/10) at (298, 304) on button#windowButton
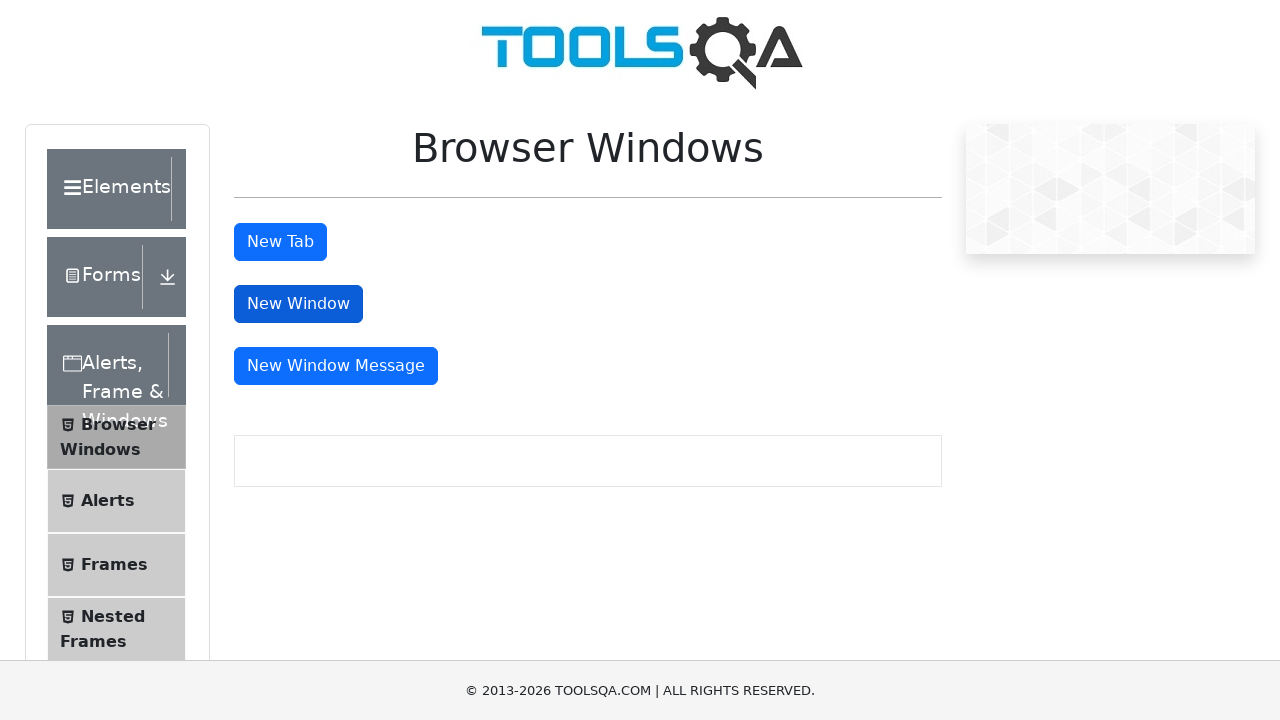

Waited for sample heading in child window
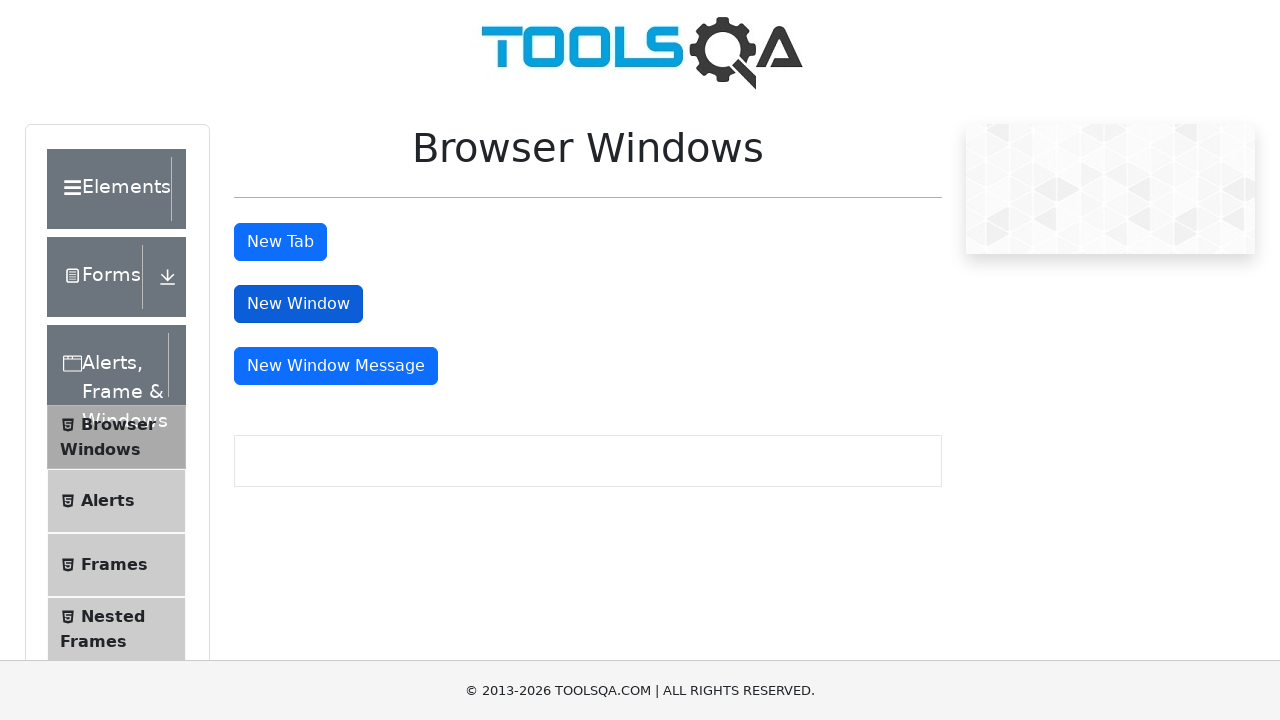

Located sample heading element
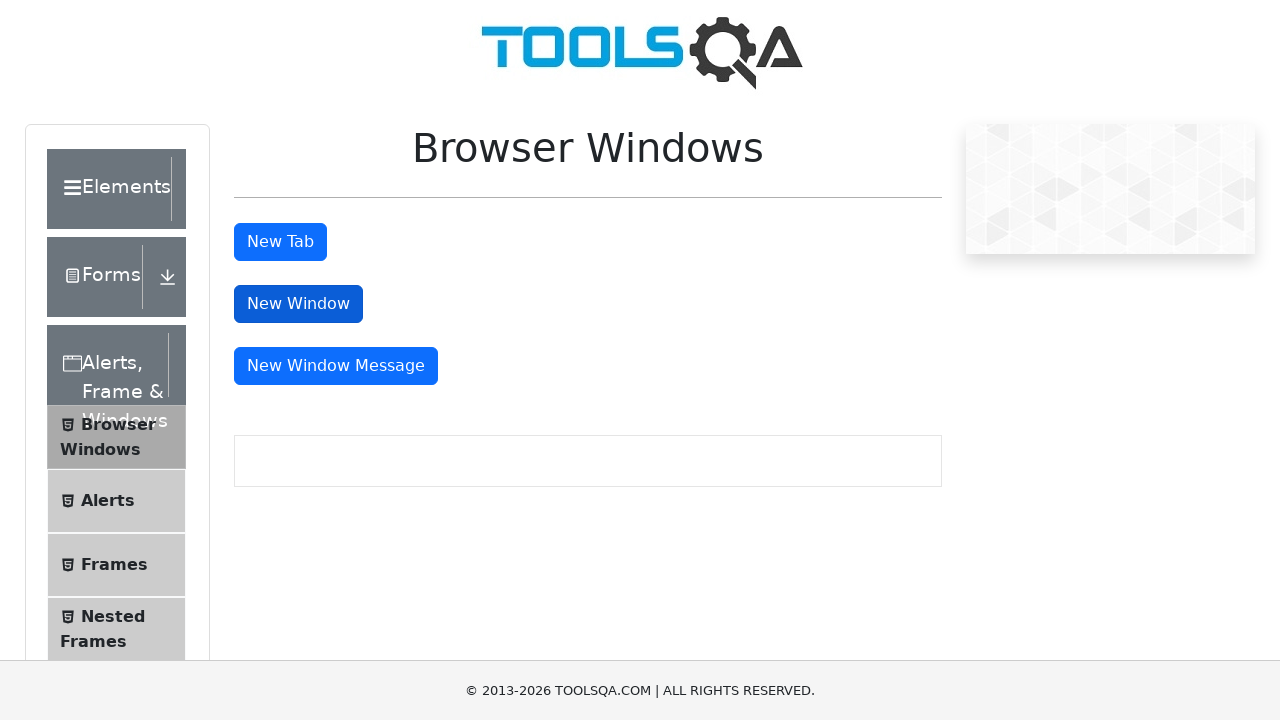

Verified sample heading text content matches expected value
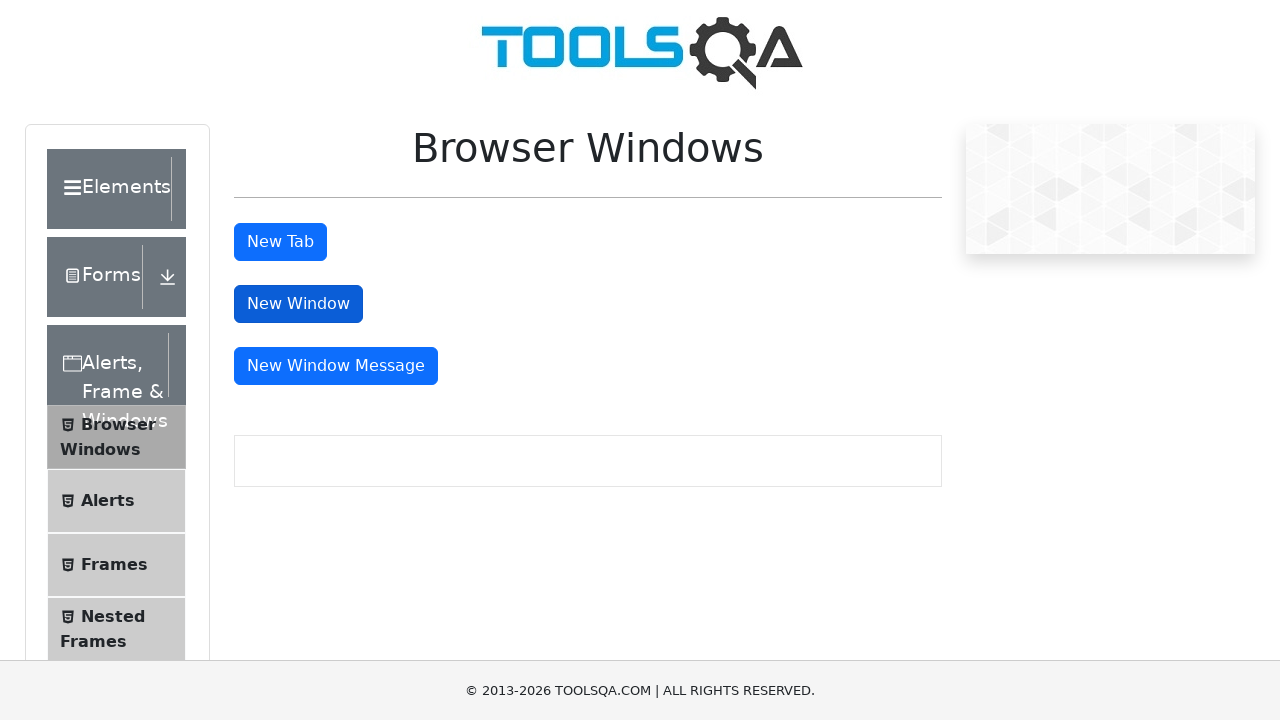

Closed child window (iteration 5/10)
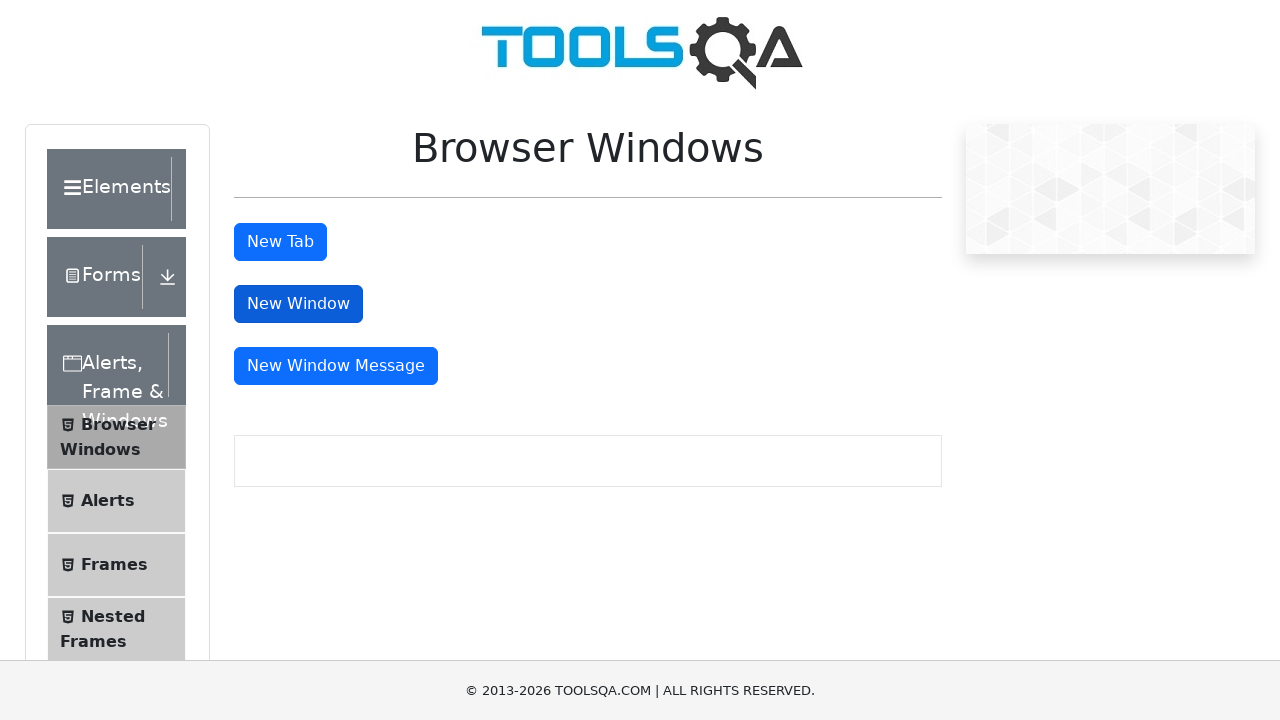

Clicked new window button (iteration 6/10) at (298, 304) on button#windowButton
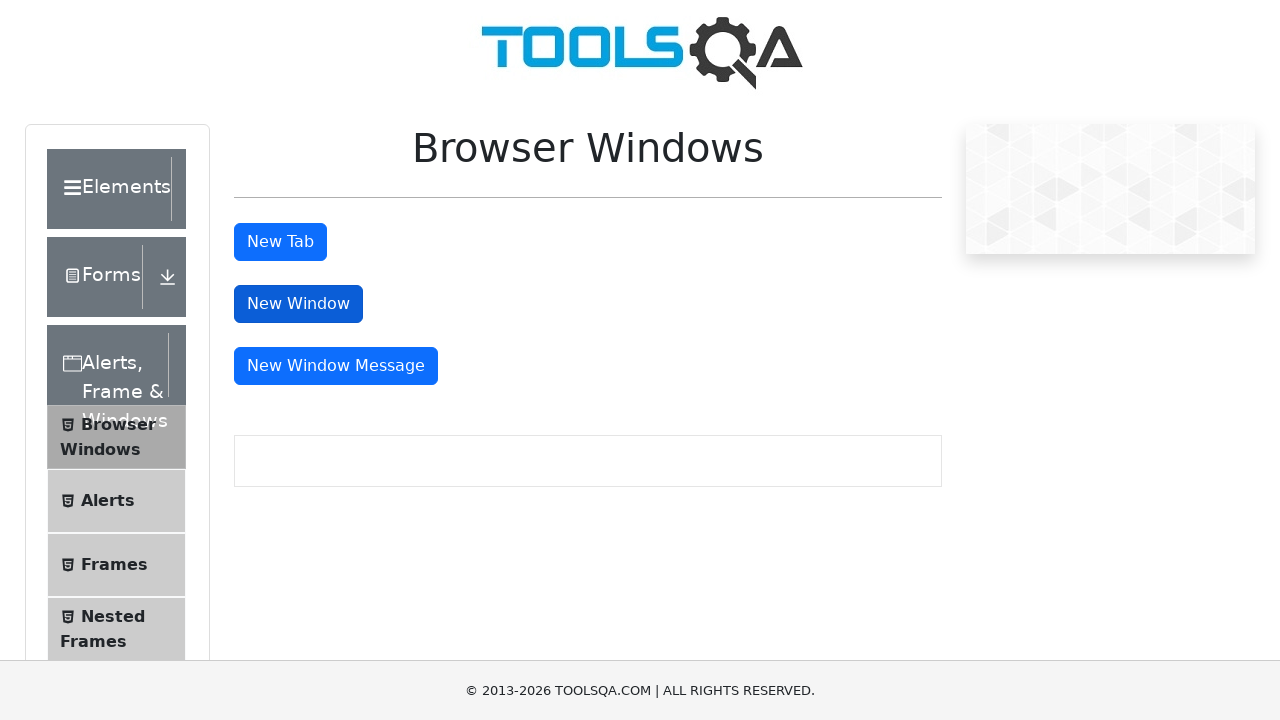

Waited for sample heading in child window
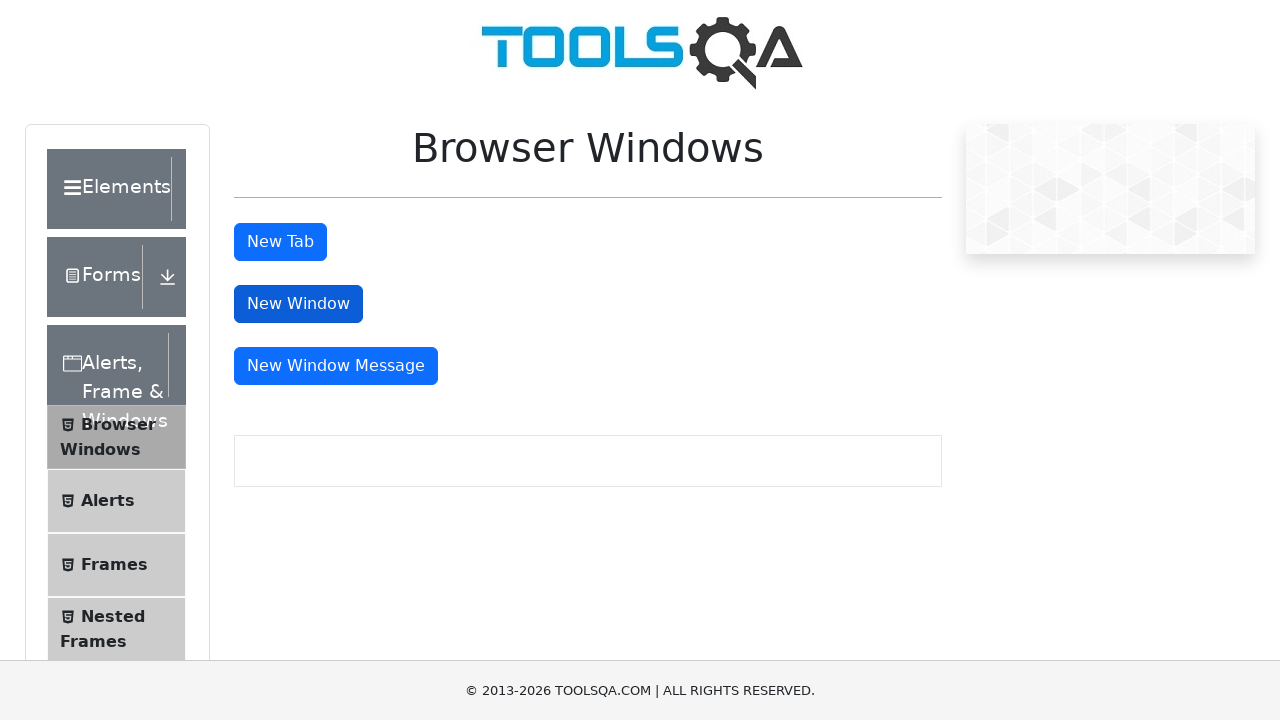

Located sample heading element
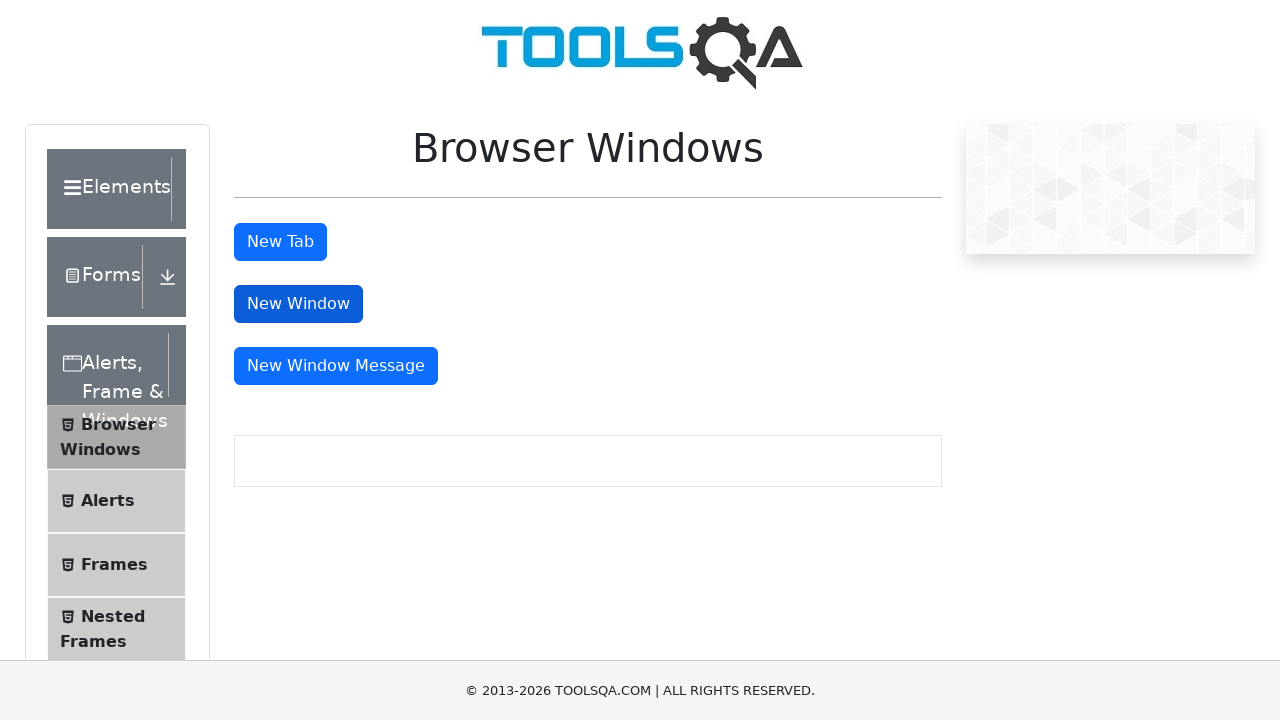

Verified sample heading text content matches expected value
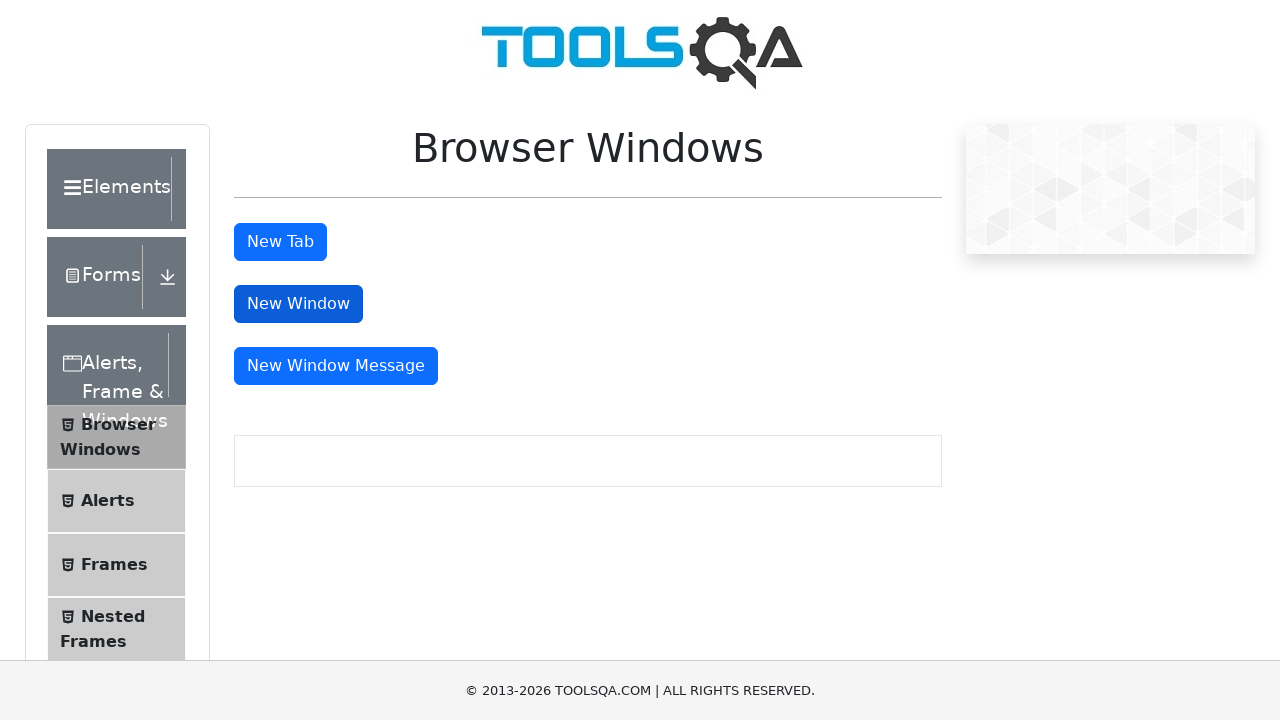

Closed child window (iteration 6/10)
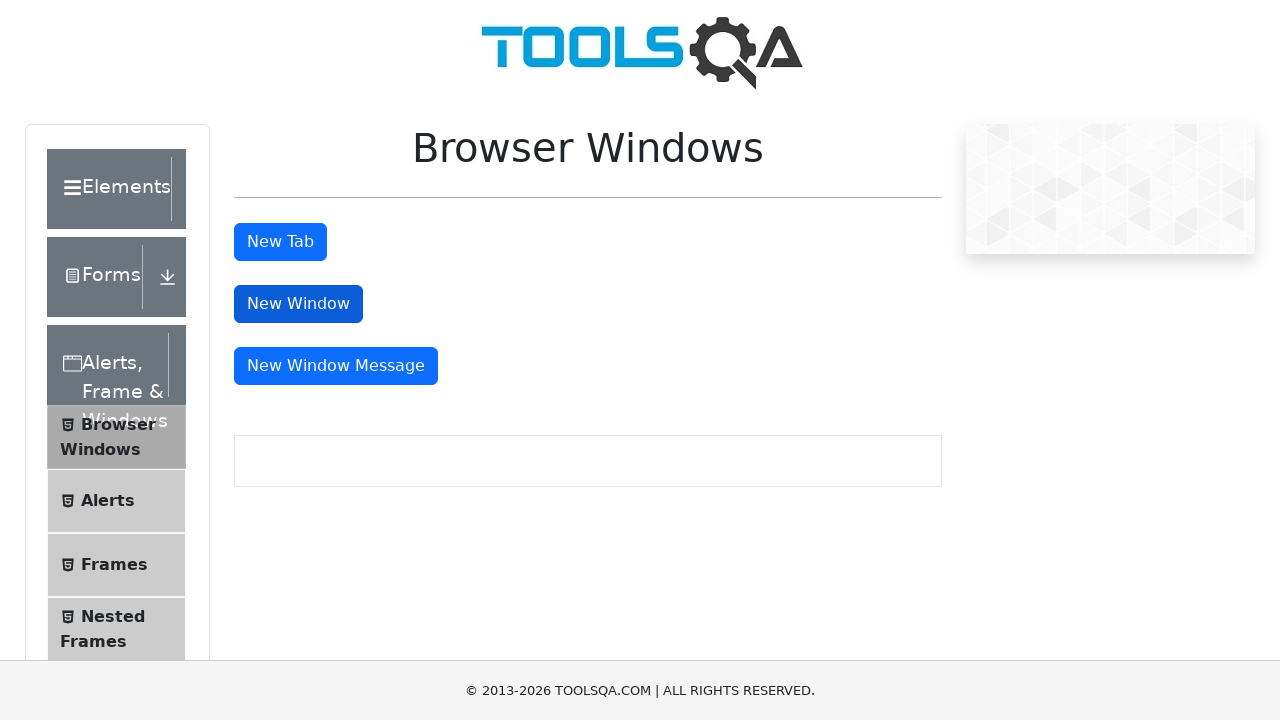

Clicked new window button (iteration 7/10) at (298, 304) on button#windowButton
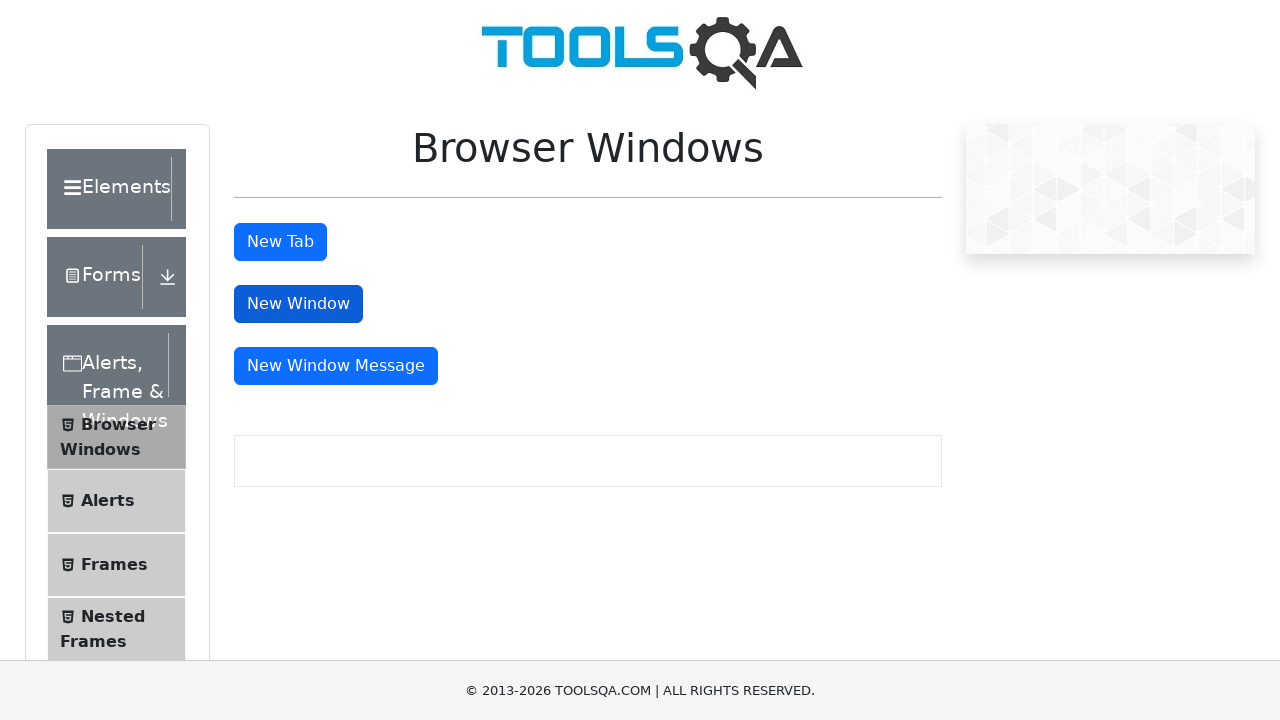

Waited for sample heading in child window
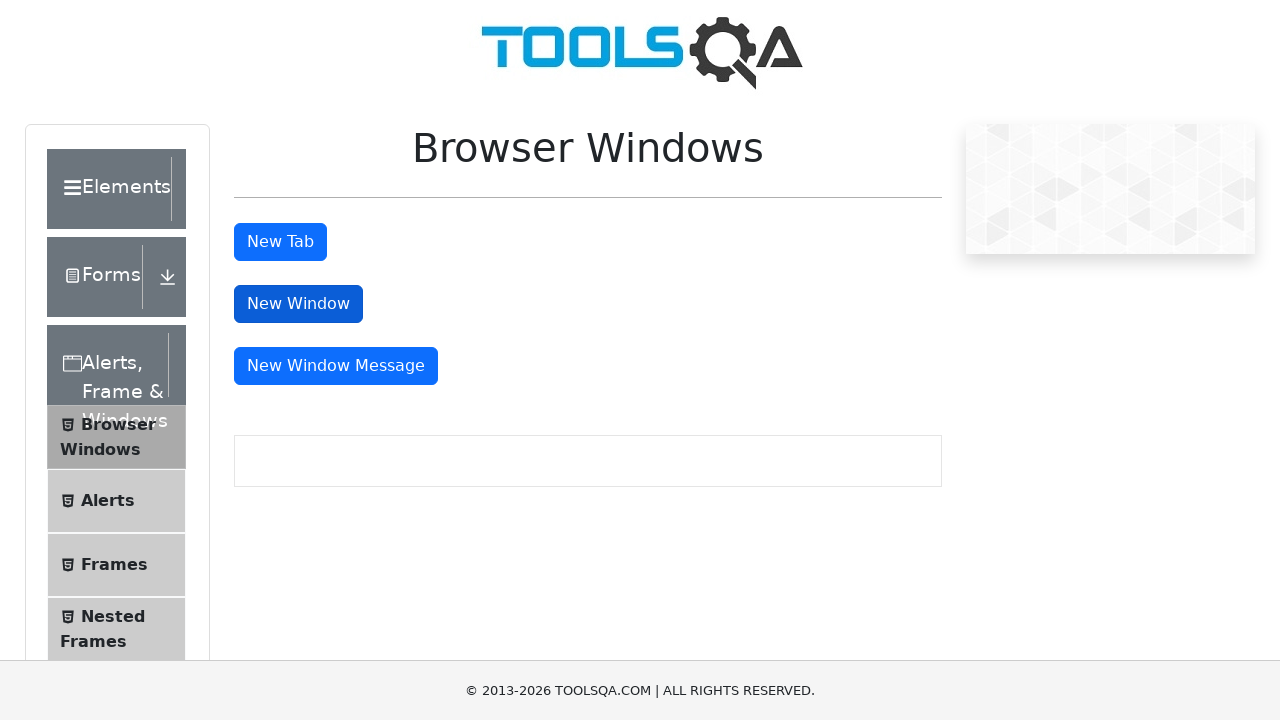

Located sample heading element
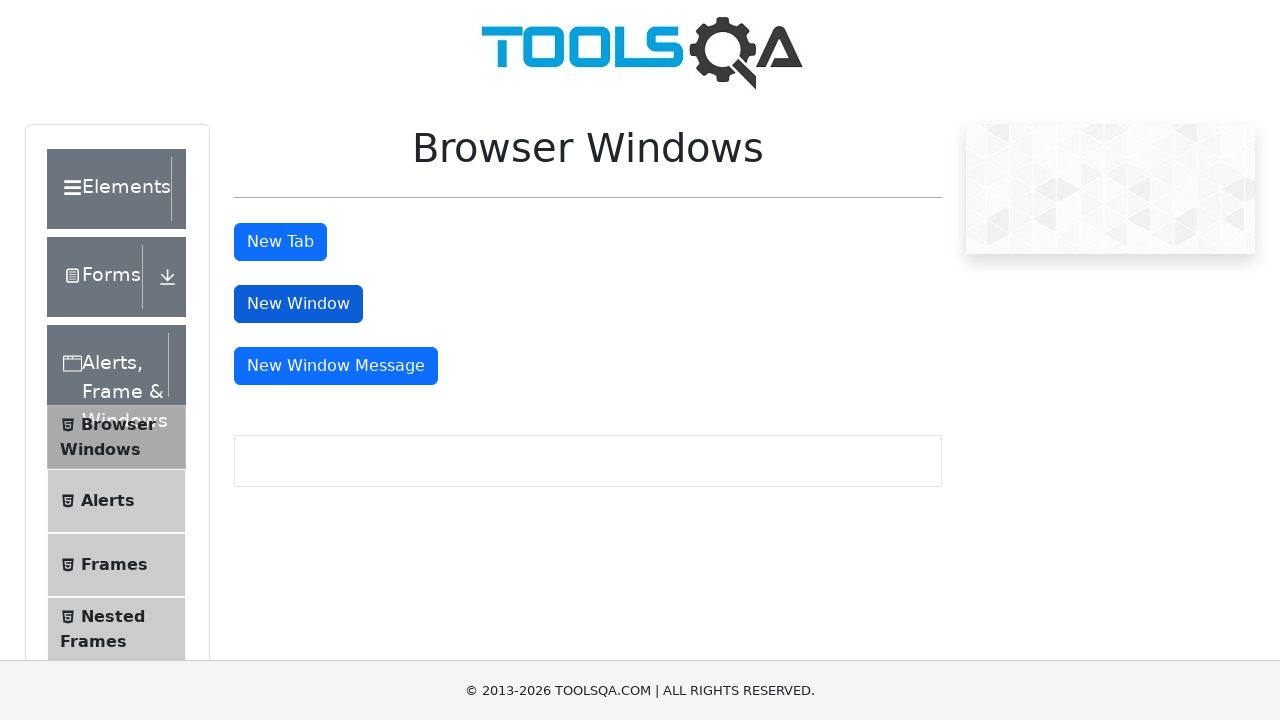

Verified sample heading text content matches expected value
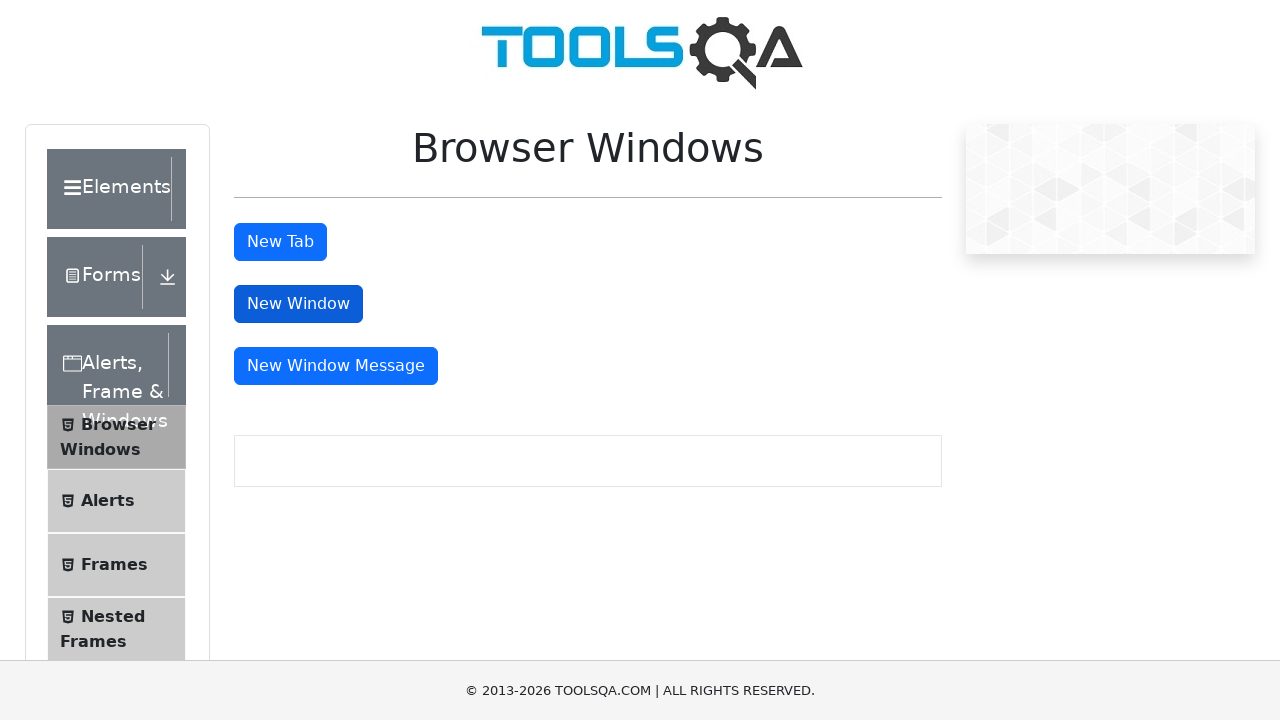

Closed child window (iteration 7/10)
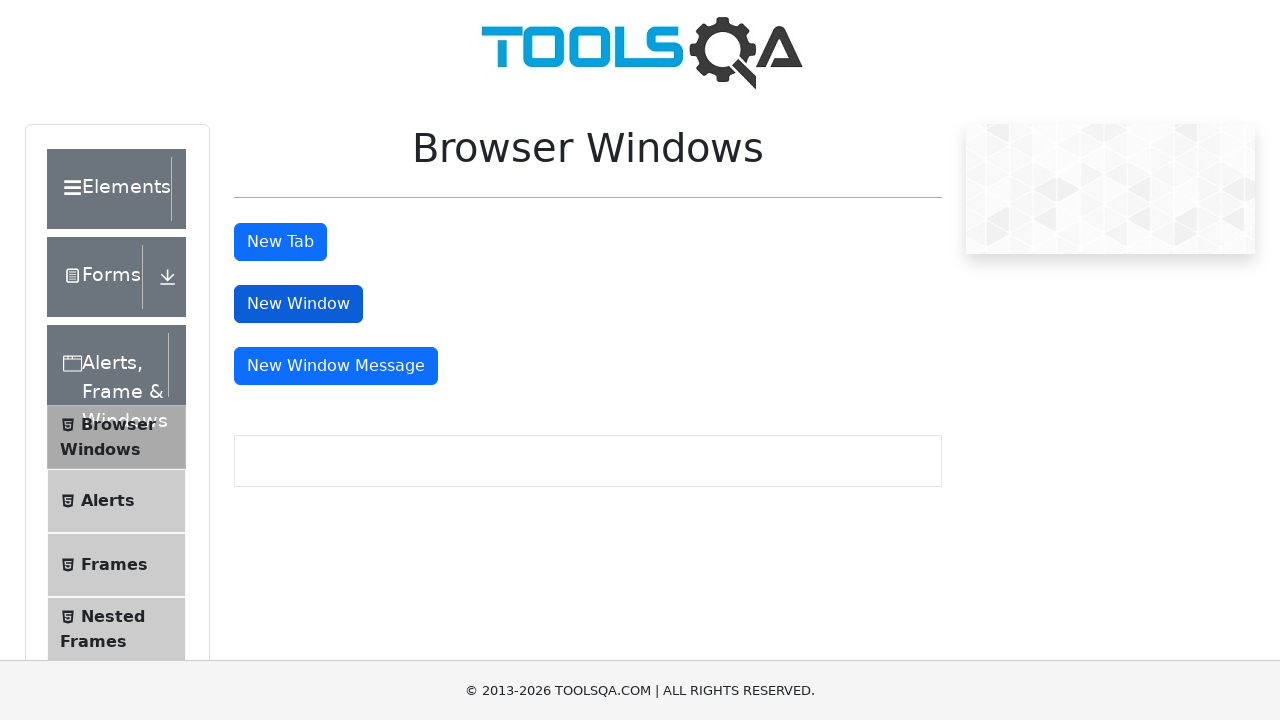

Clicked new window button (iteration 8/10) at (298, 304) on button#windowButton
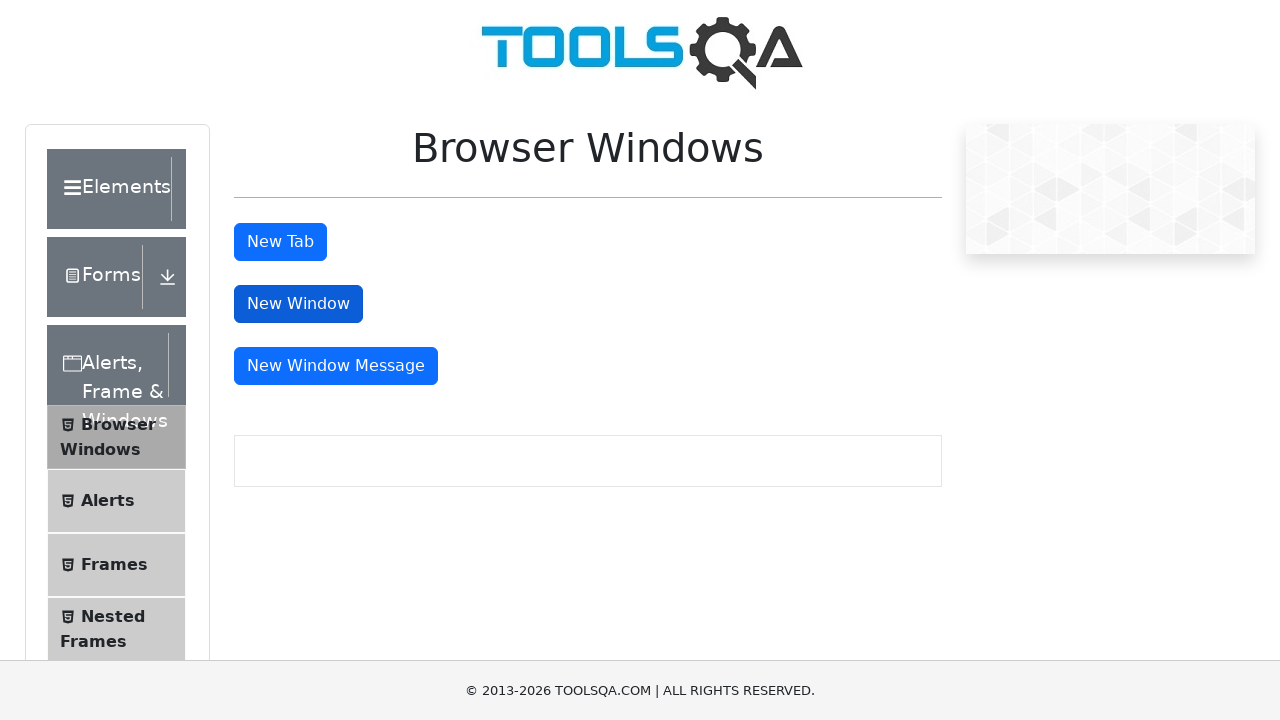

Waited for sample heading in child window
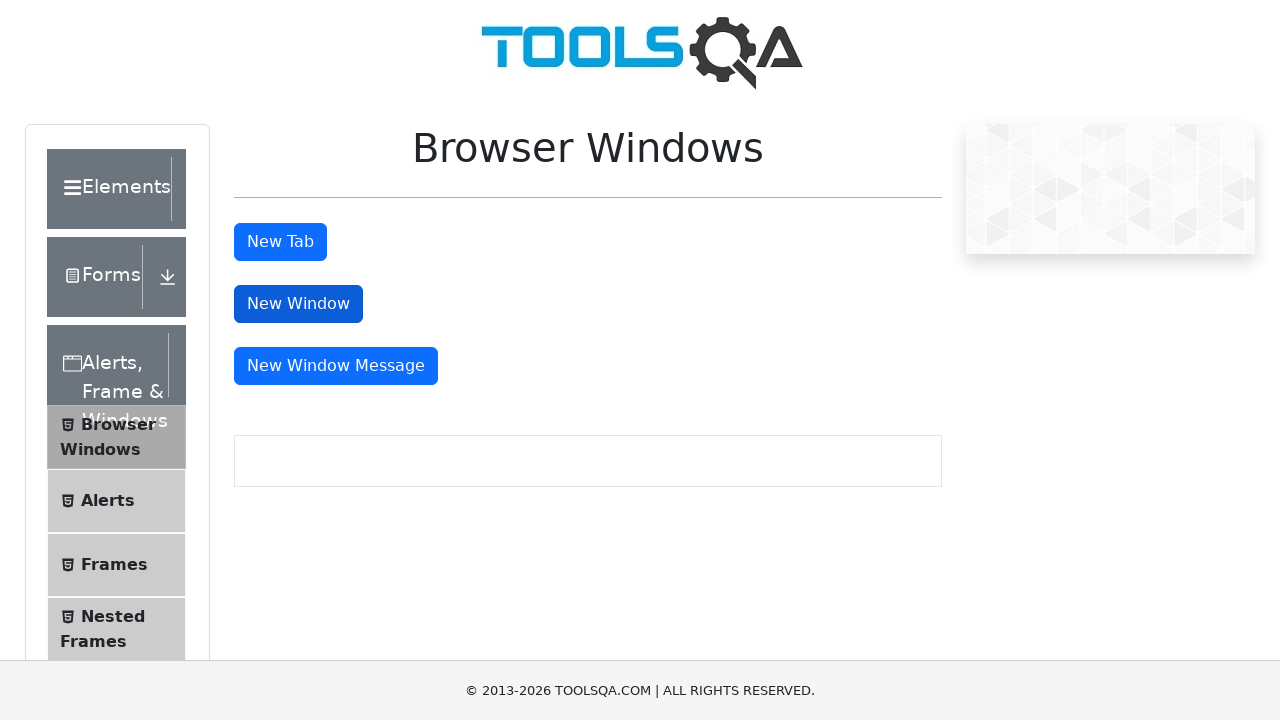

Located sample heading element
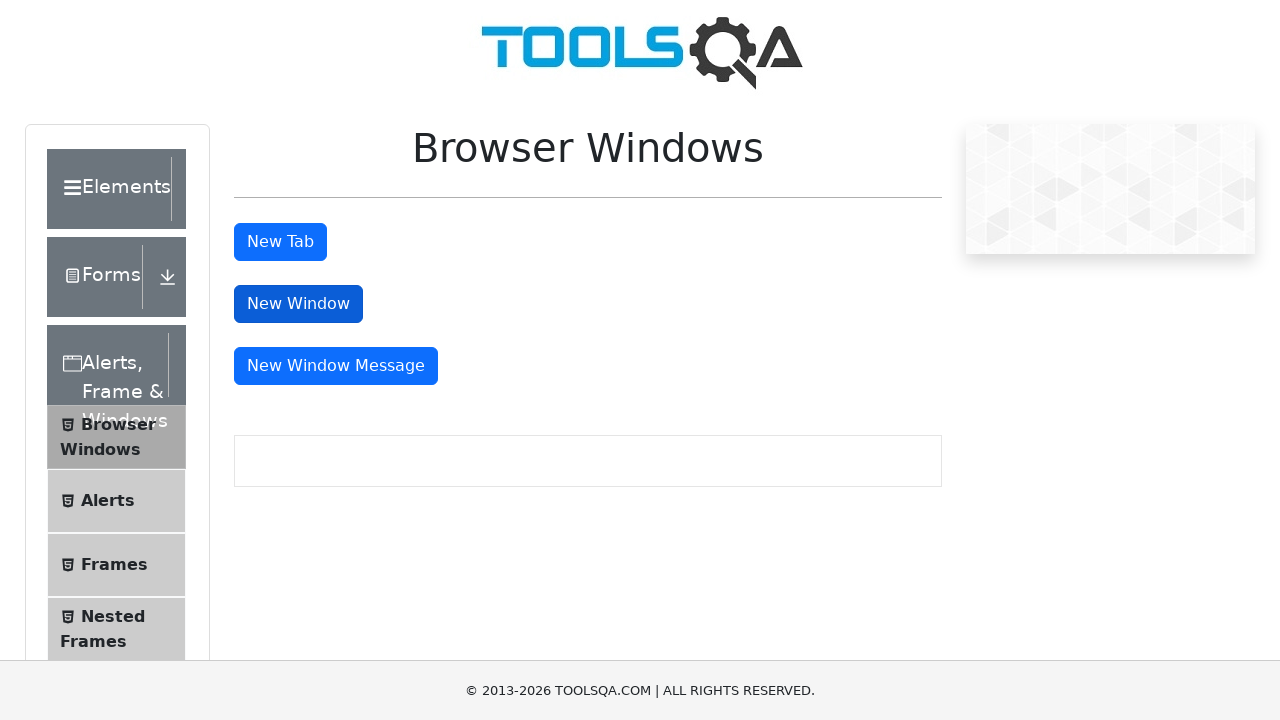

Verified sample heading text content matches expected value
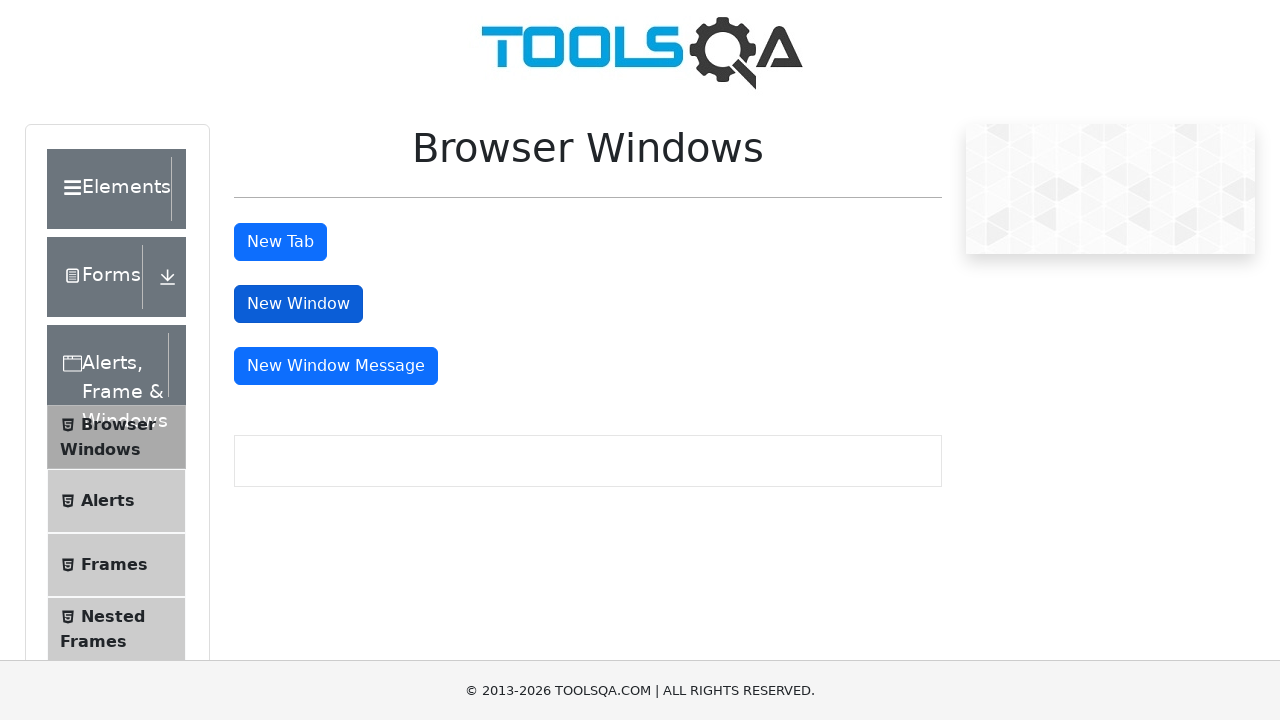

Closed child window (iteration 8/10)
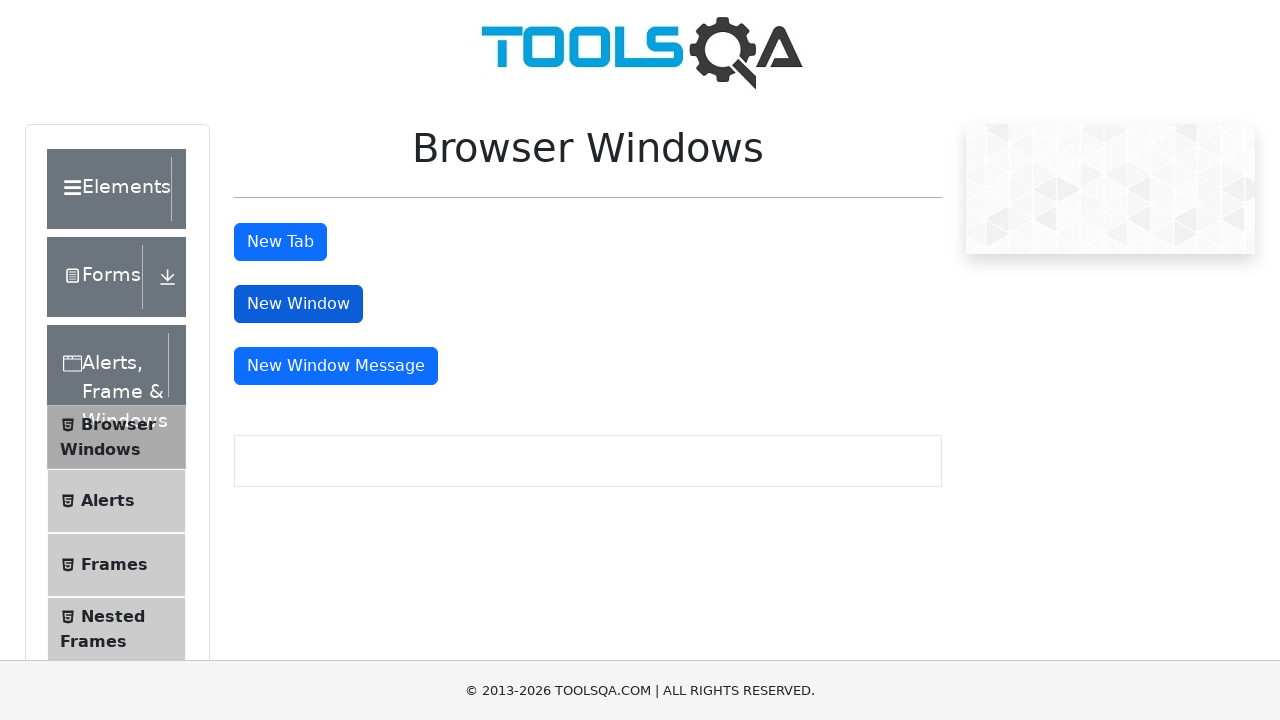

Clicked new window button (iteration 9/10) at (298, 304) on button#windowButton
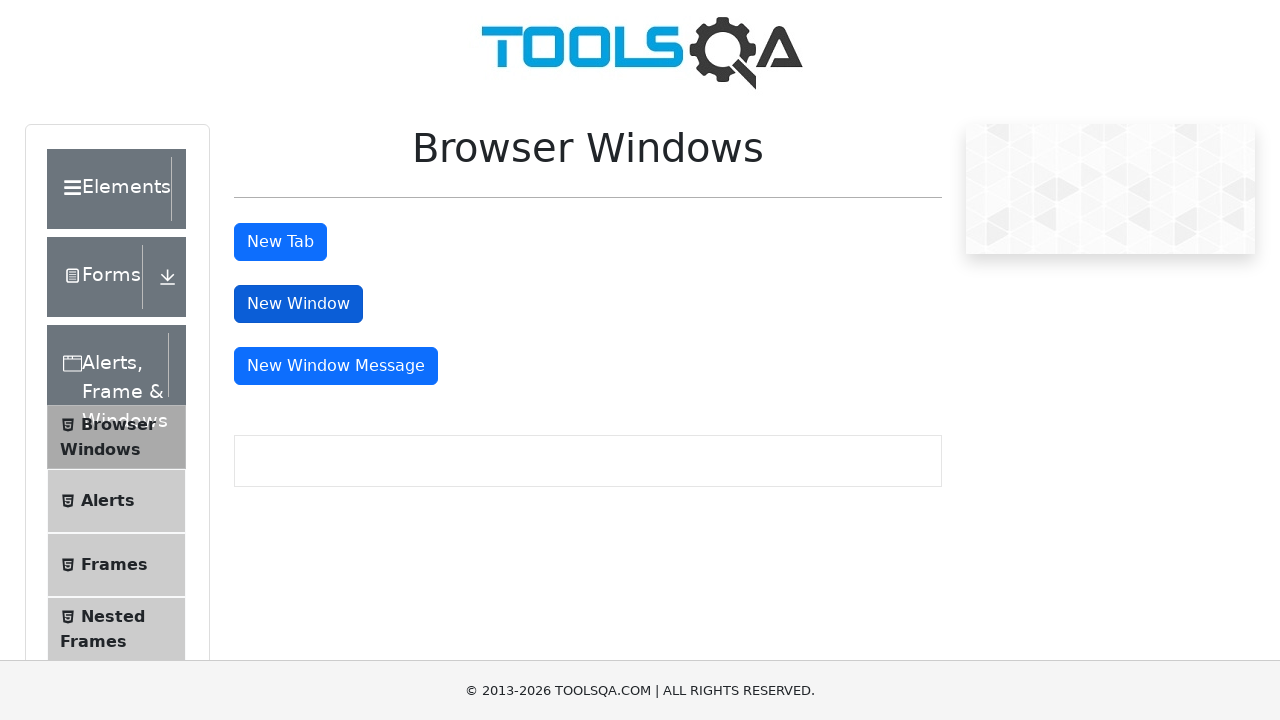

Waited for sample heading in child window
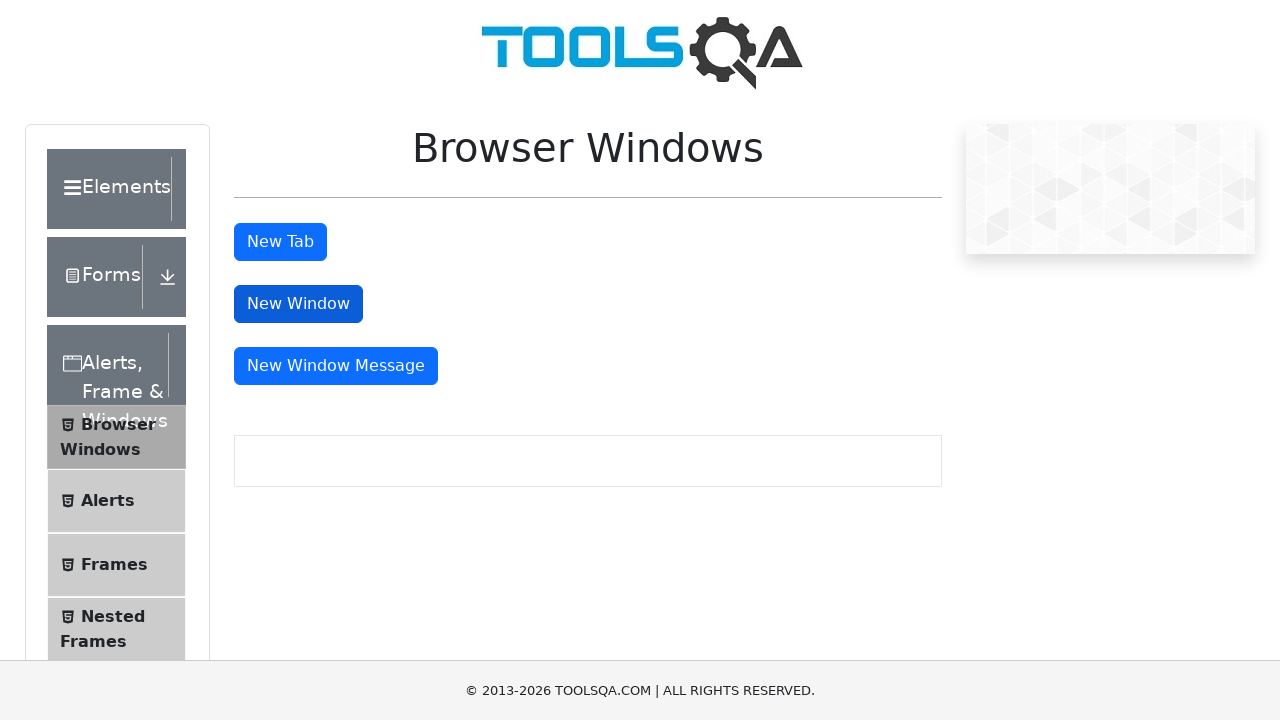

Located sample heading element
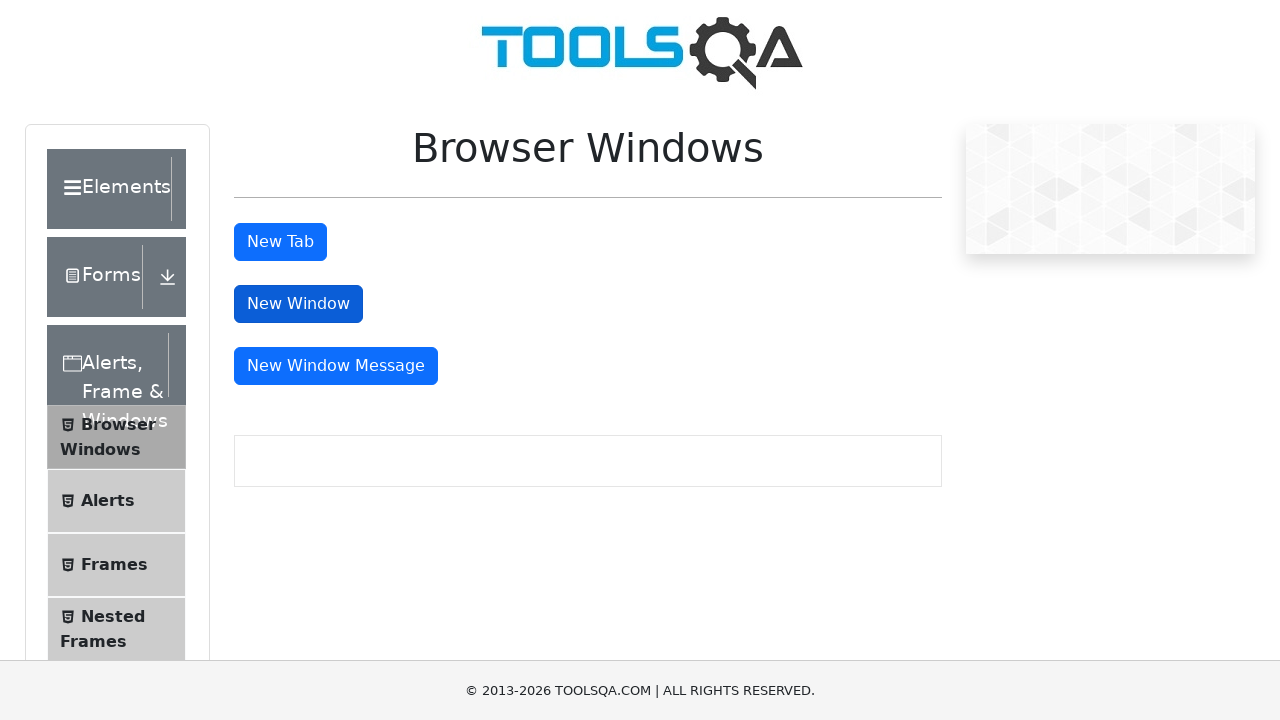

Verified sample heading text content matches expected value
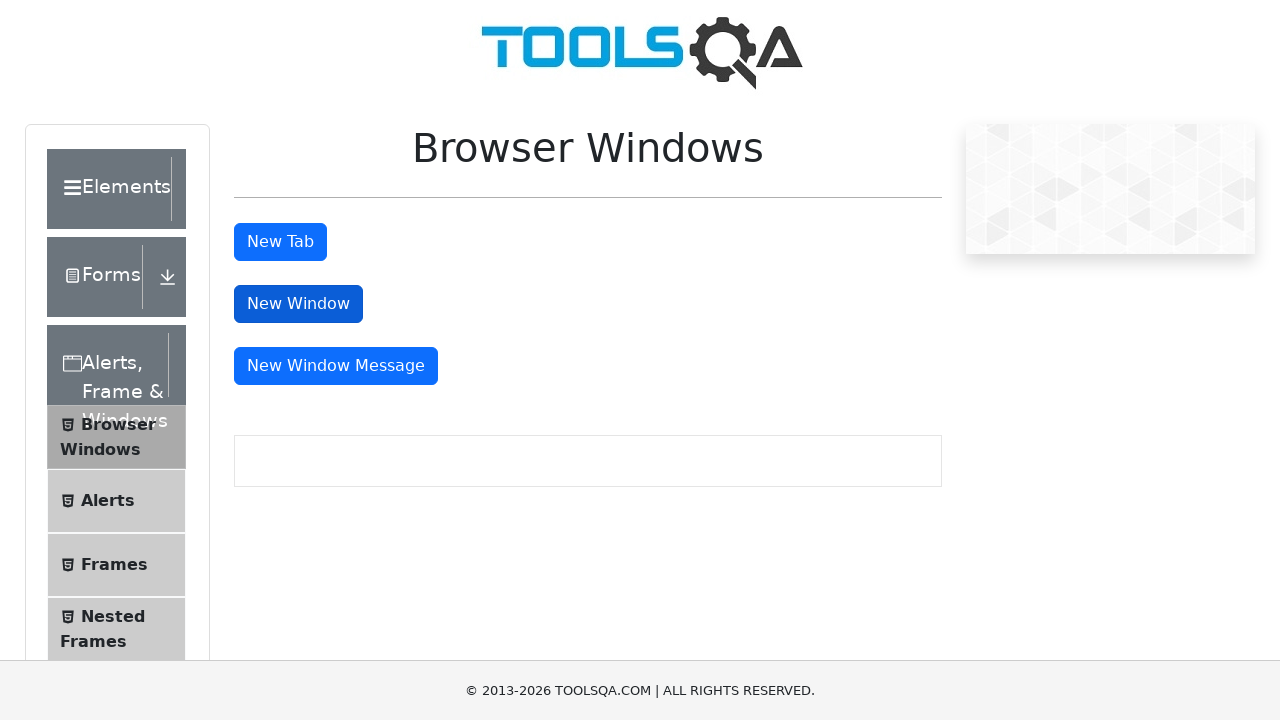

Closed child window (iteration 9/10)
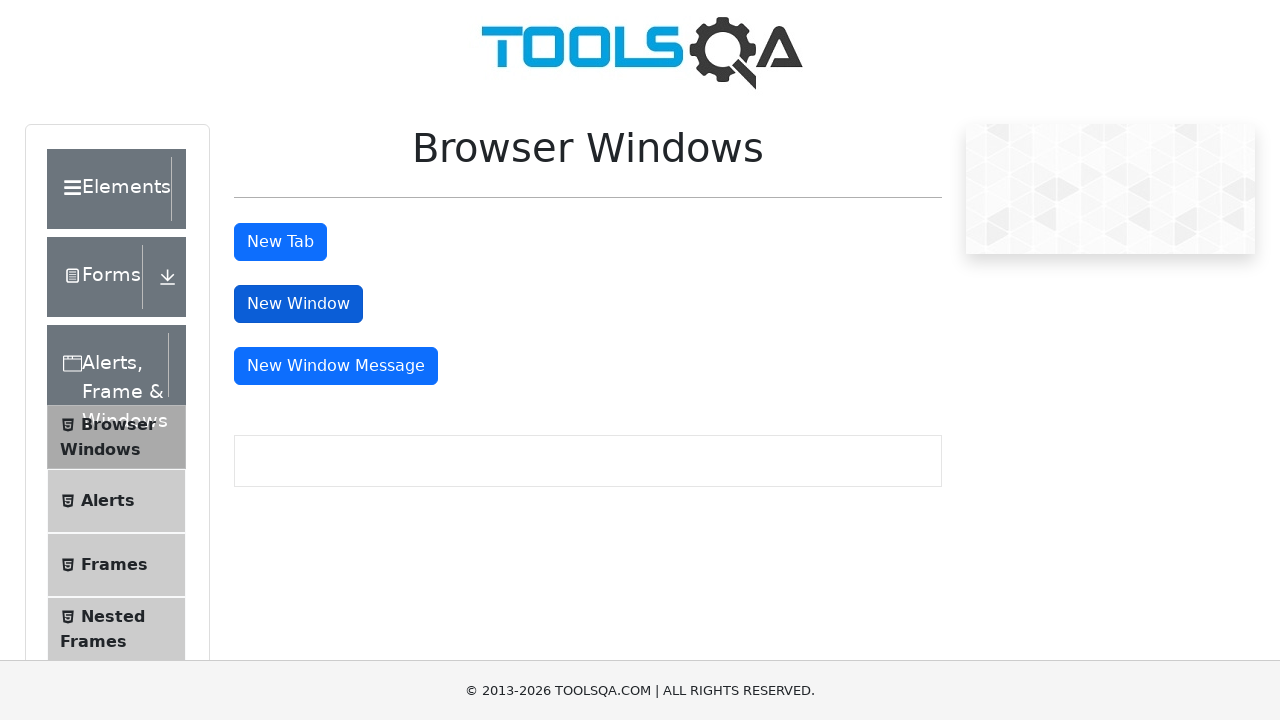

Clicked new window button (iteration 10/10) at (298, 304) on button#windowButton
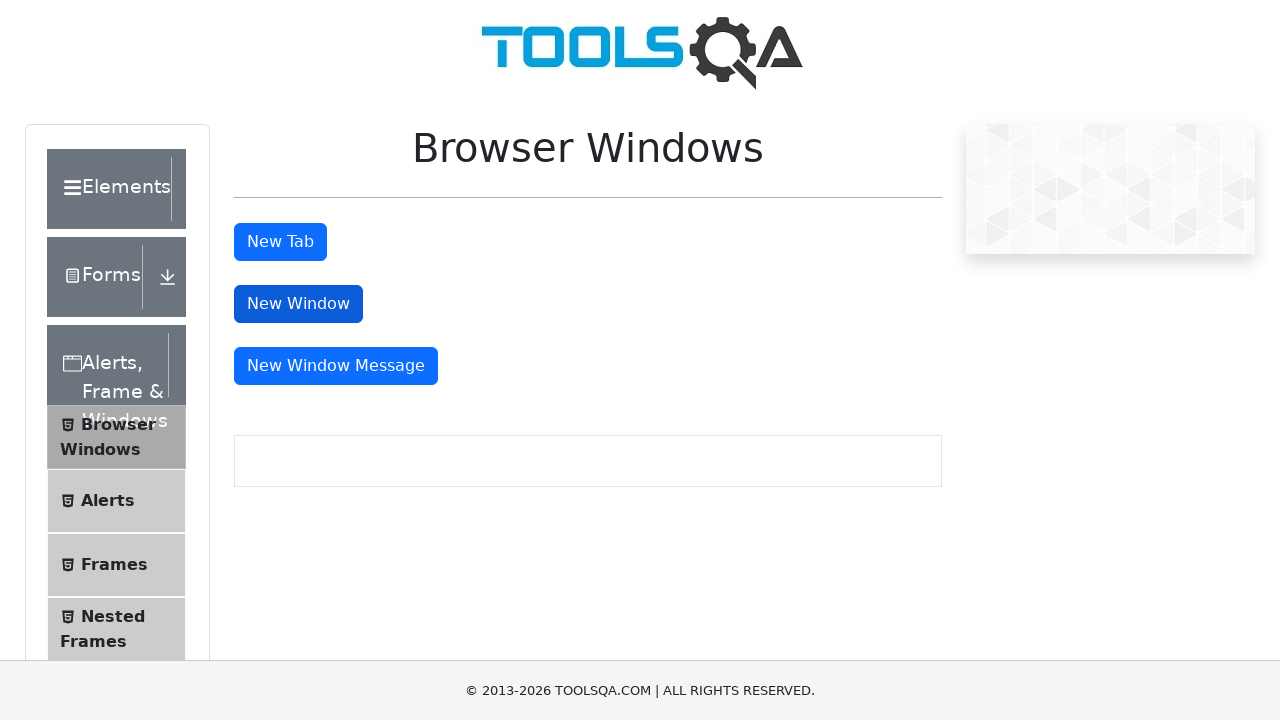

Waited for sample heading in child window
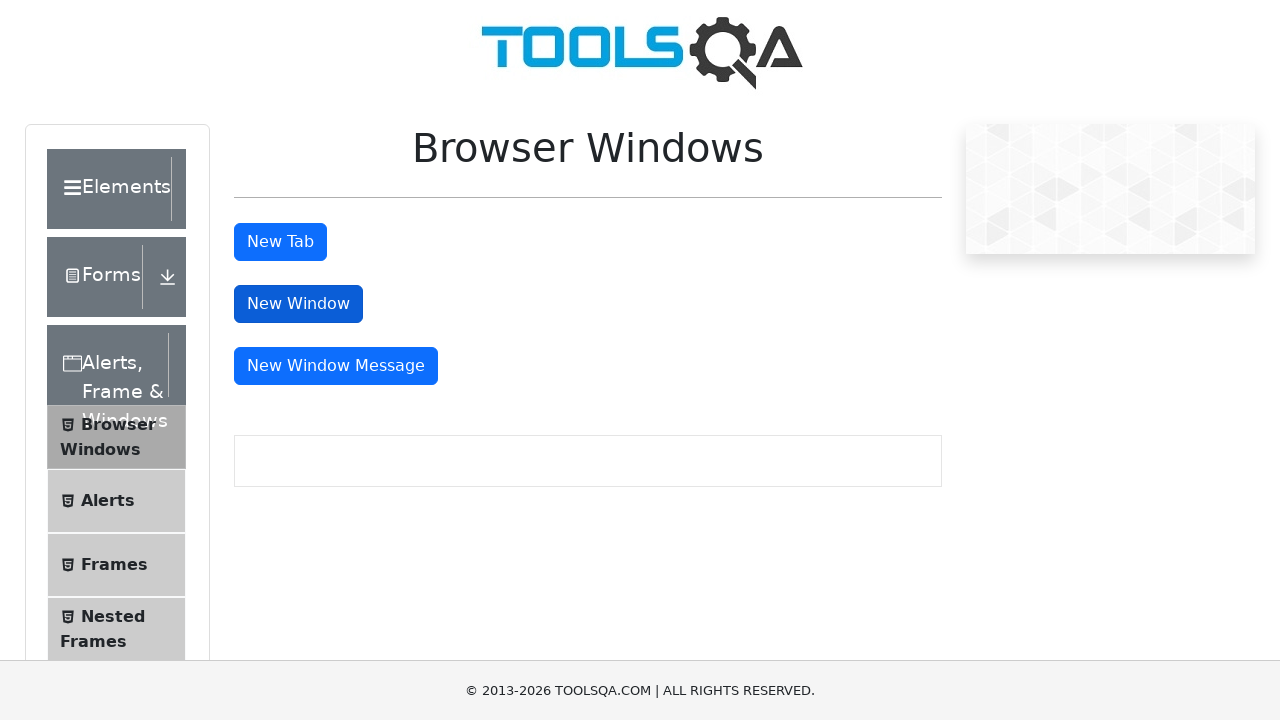

Located sample heading element
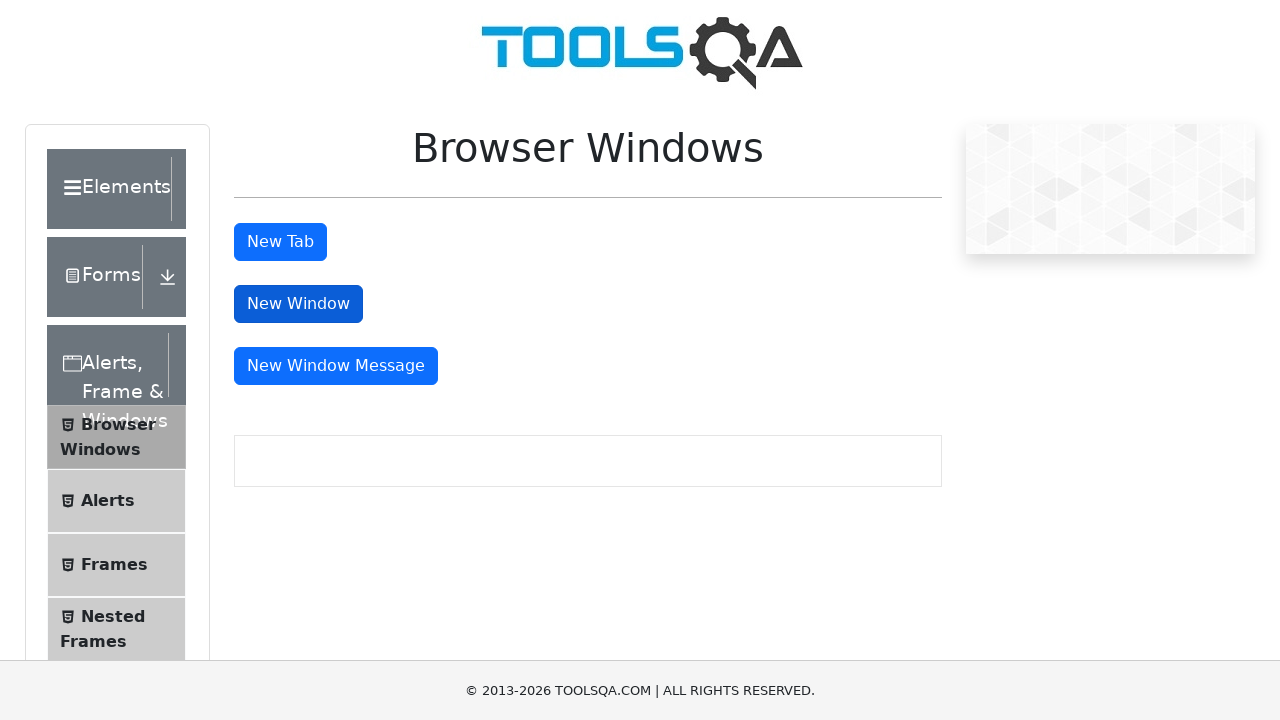

Verified sample heading text content matches expected value
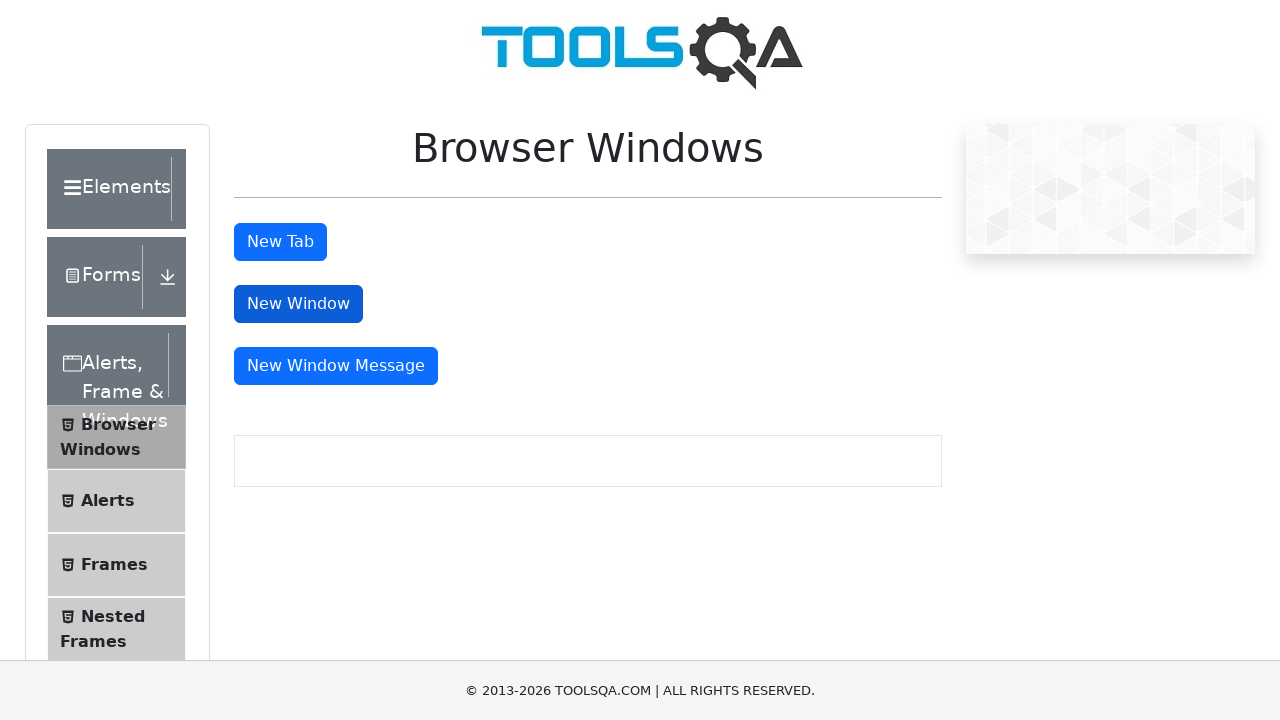

Closed child window (iteration 10/10)
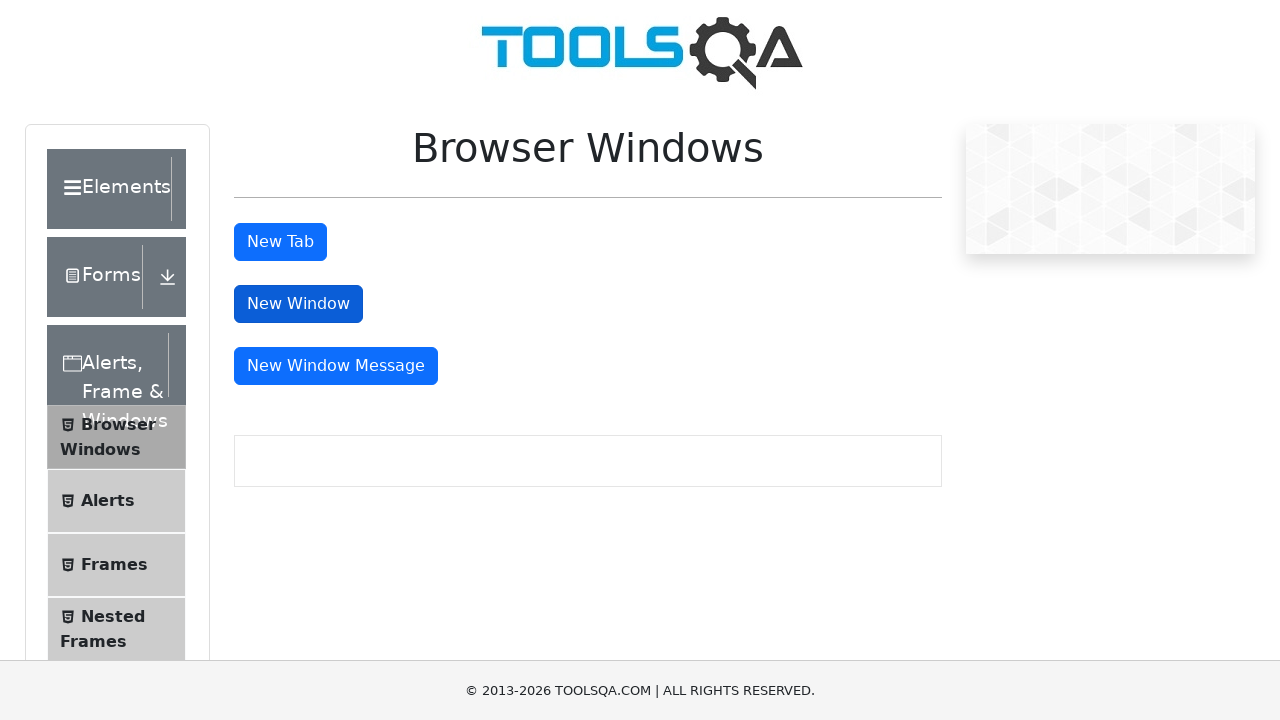

Clicked message window button at (336, 366) on button#messageWindowButton
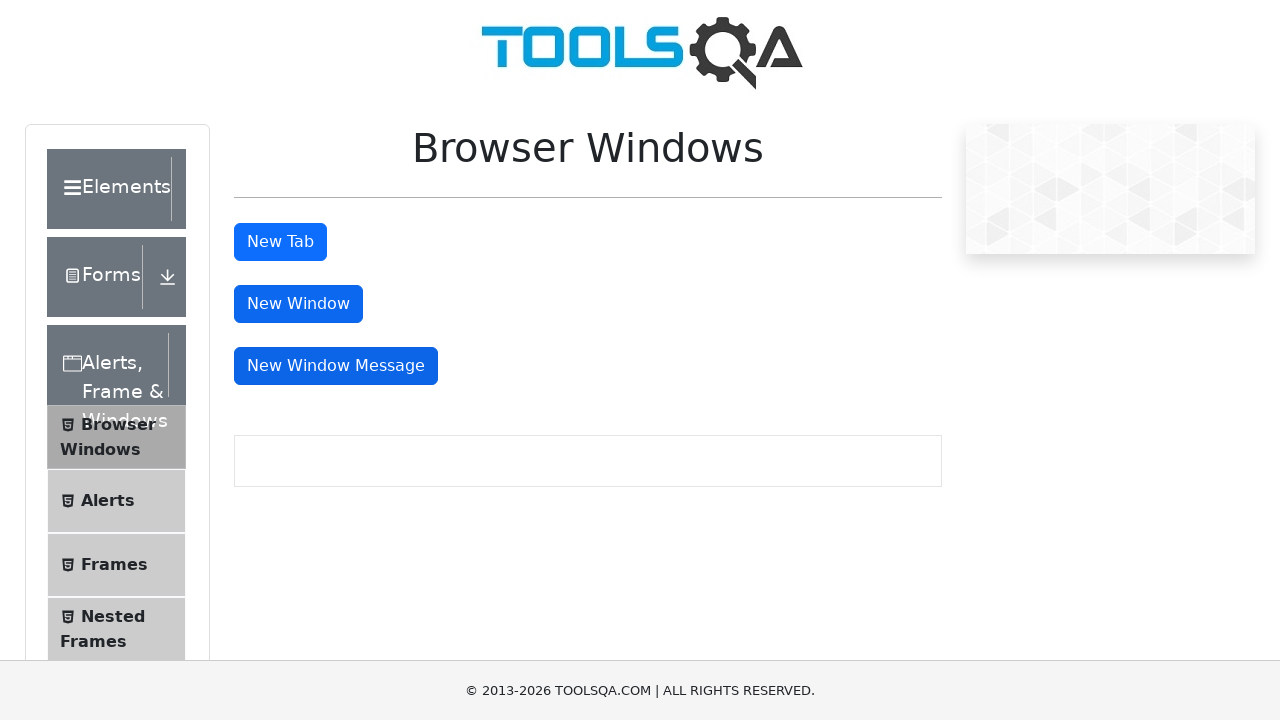

Closed message window popup
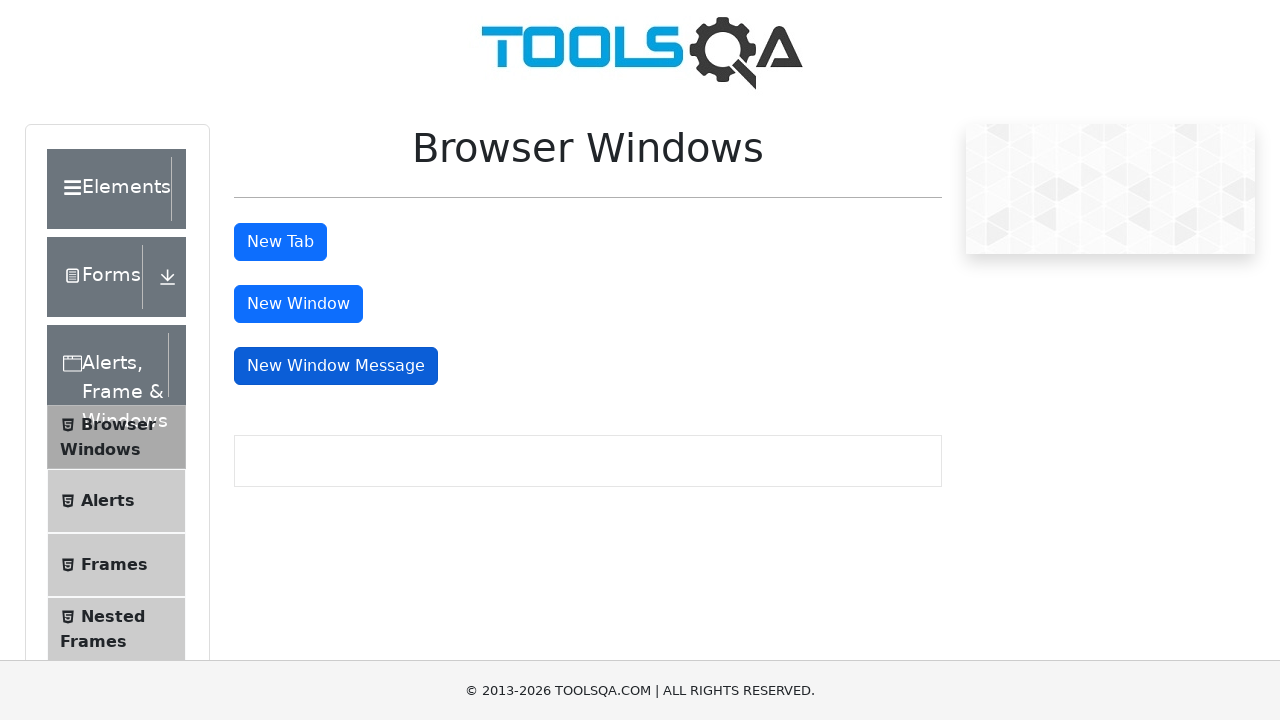

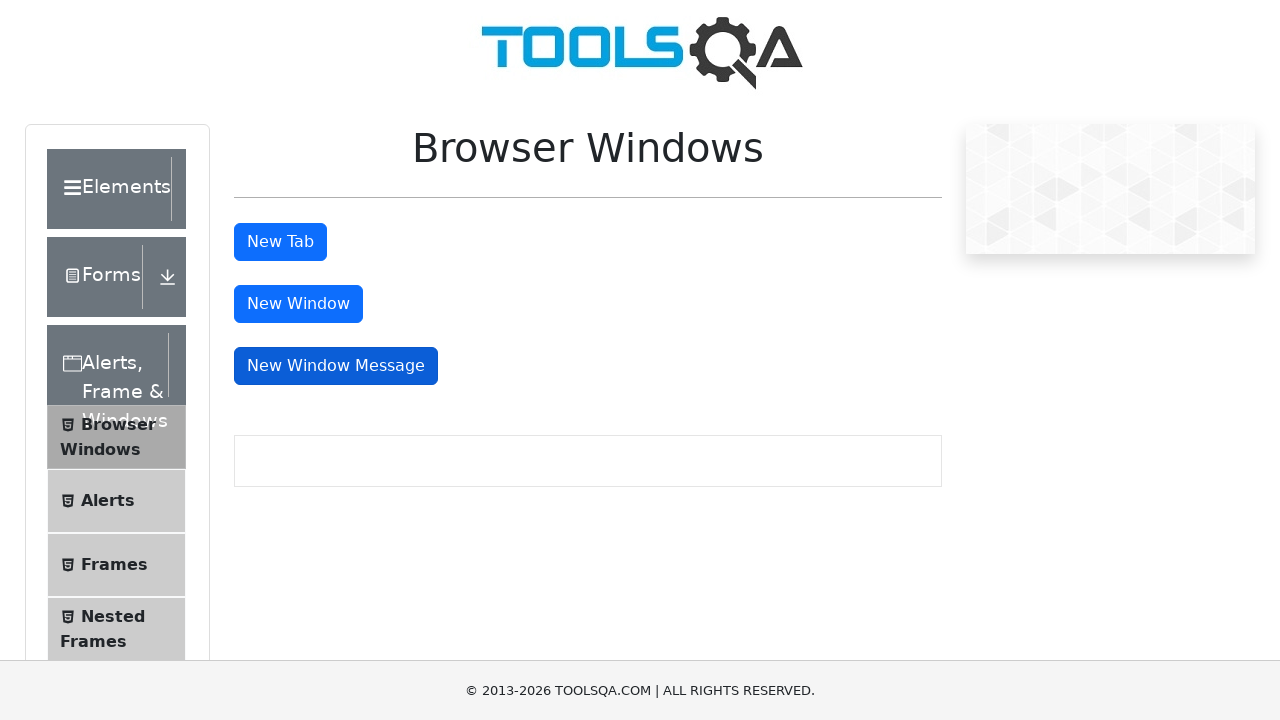